Tests footer links on a practice automation page by scrolling to the bottom and verifying that all footer links are valid (not broken)

Starting URL: https://rahulshettyacademy.com/AutomationPractice/

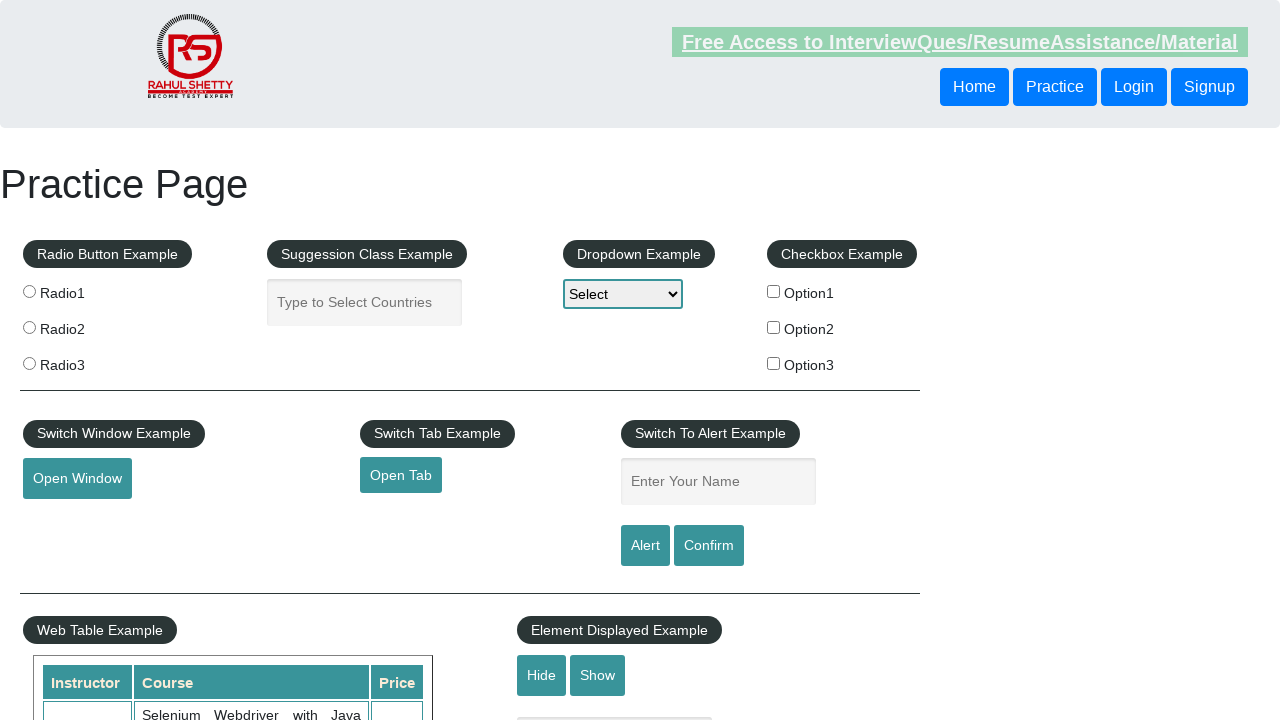

Scrolled down to footer section (1900px)
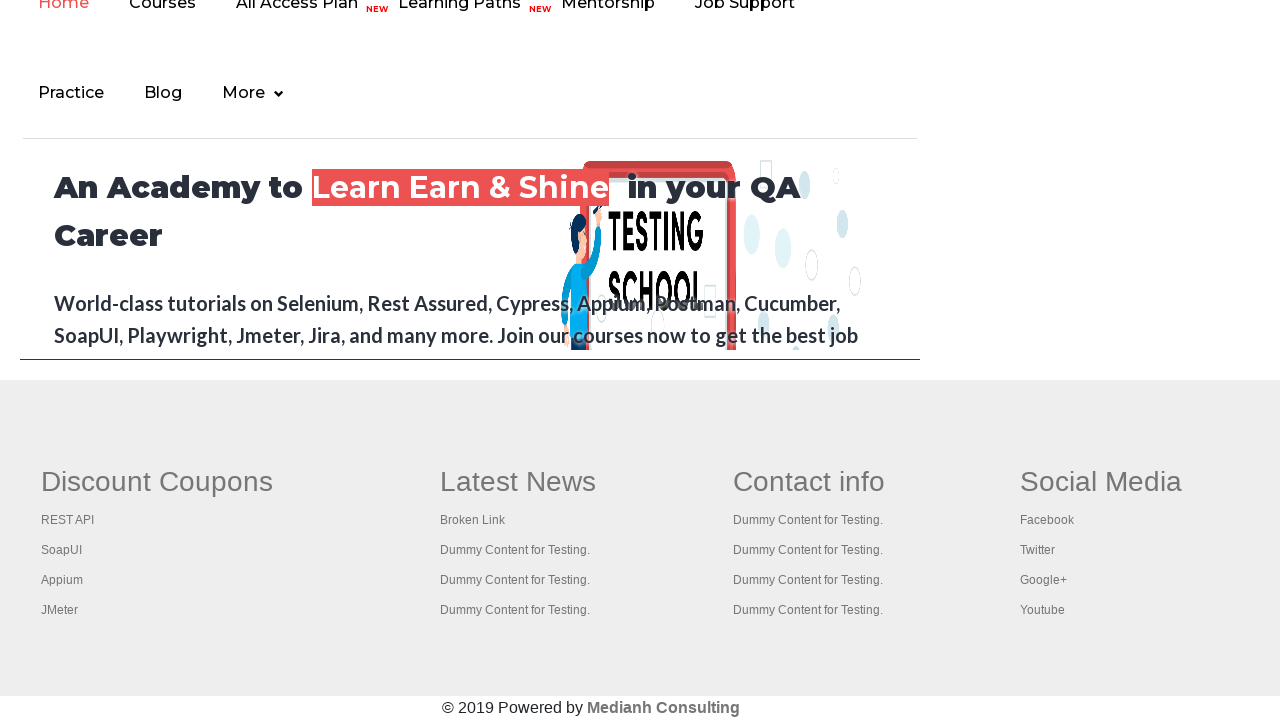

Retrieved all footer links from page
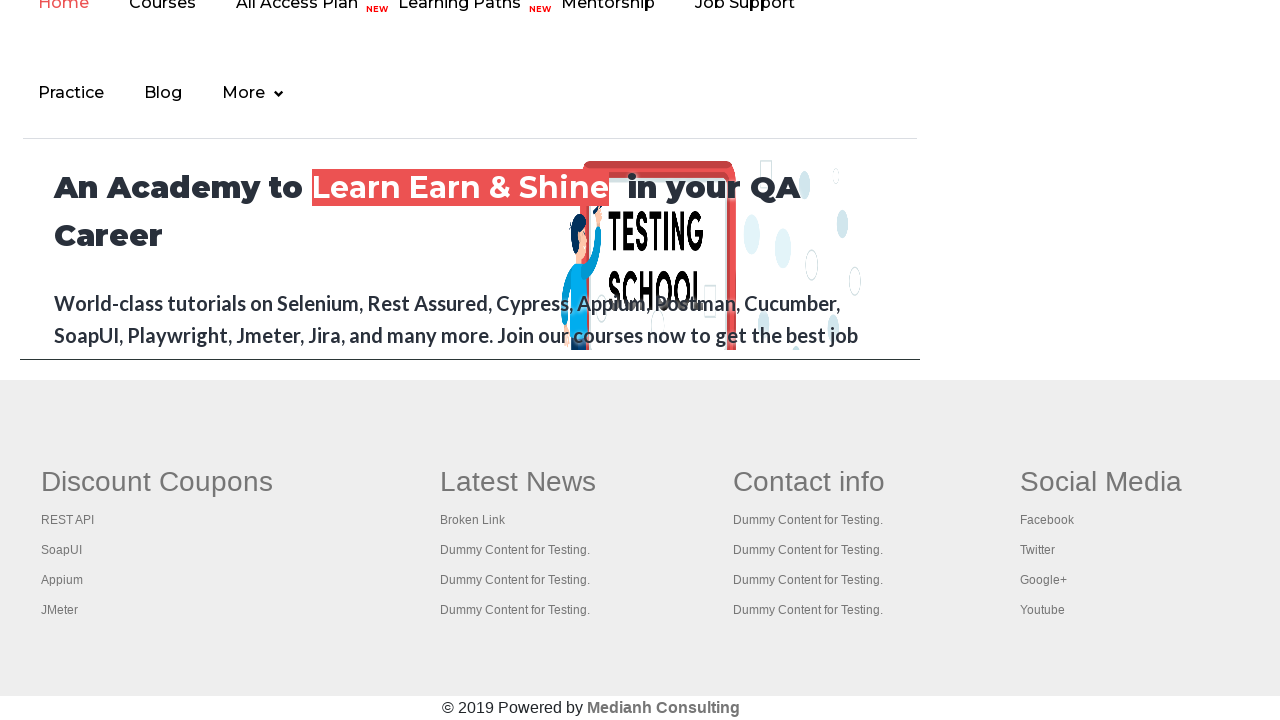

Retrieved href attribute from footer link: Discount Coupons
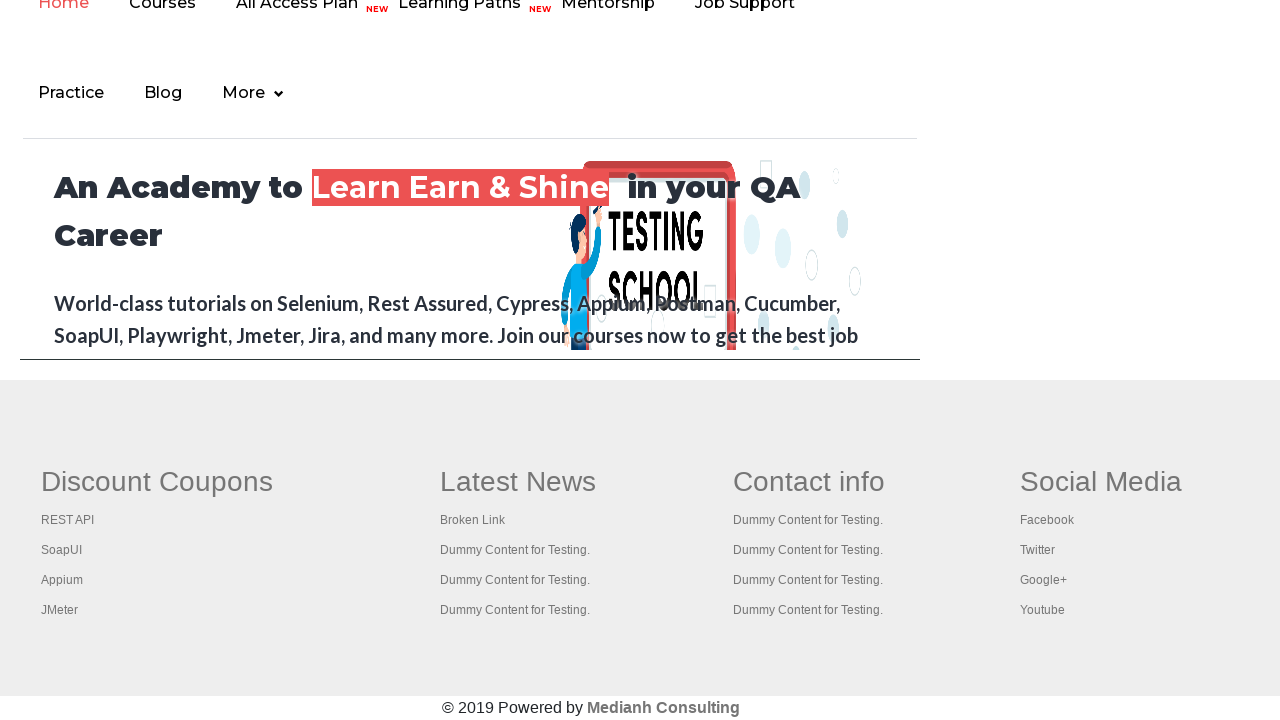

Verified footer link 'Discount Coupons' has valid href: #
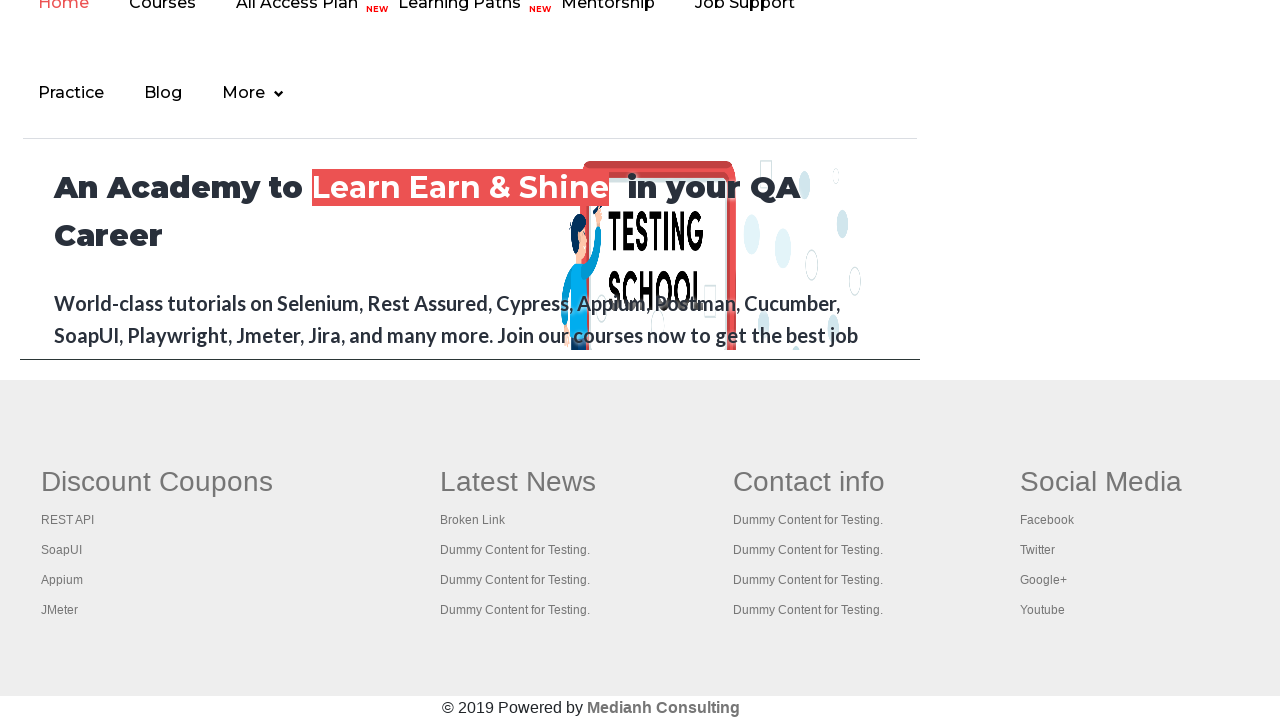

Retrieved href attribute from footer link: REST API
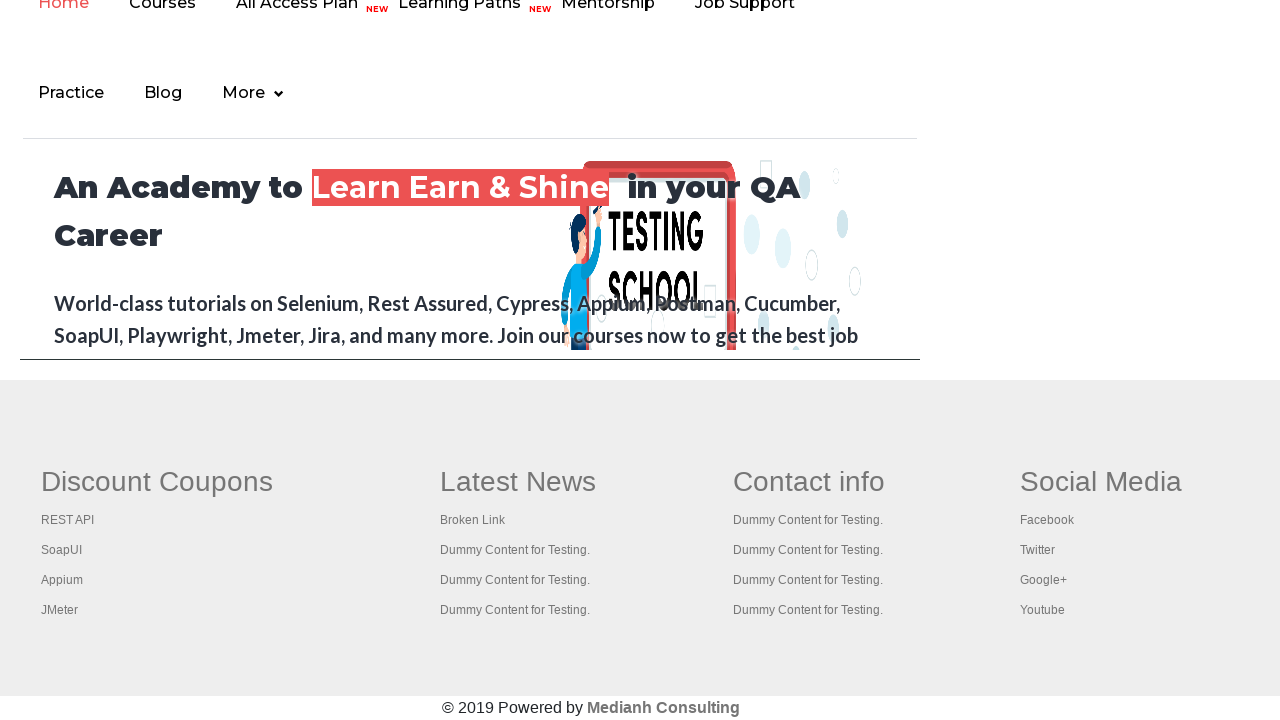

Verified footer link 'REST API' has valid href: http://www.restapitutorial.com/
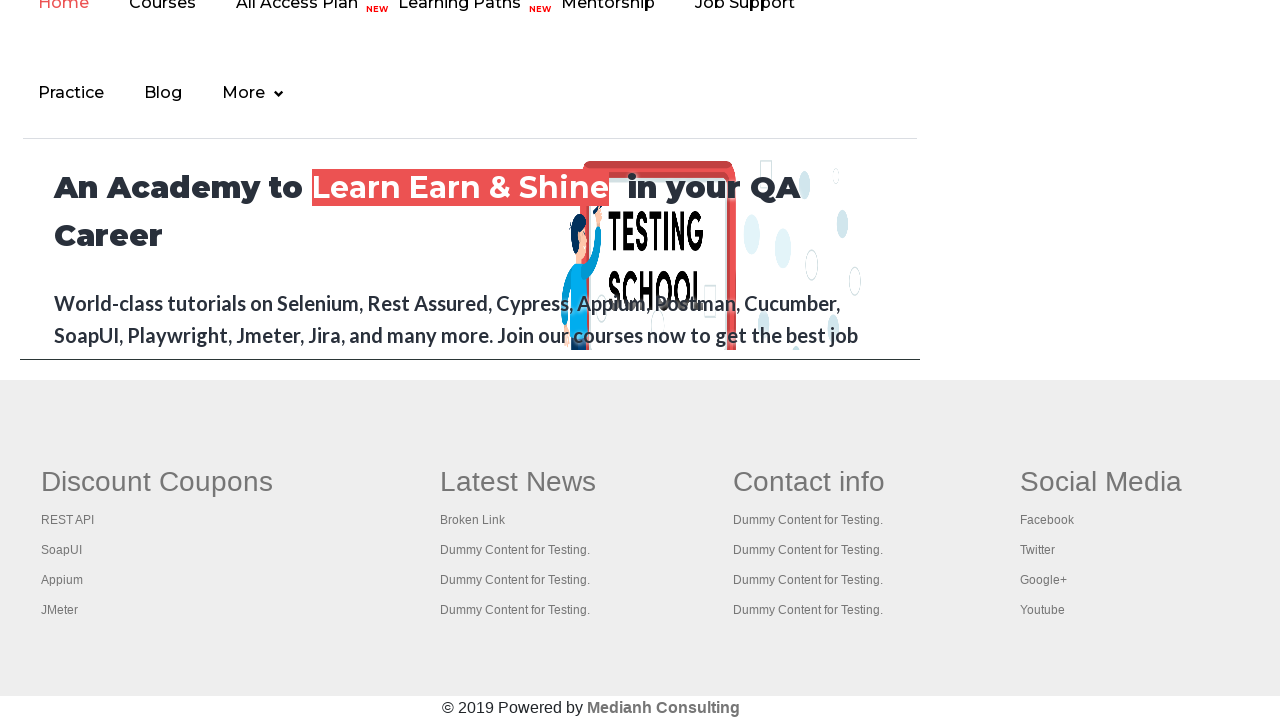

Retrieved href attribute from footer link: SoapUI
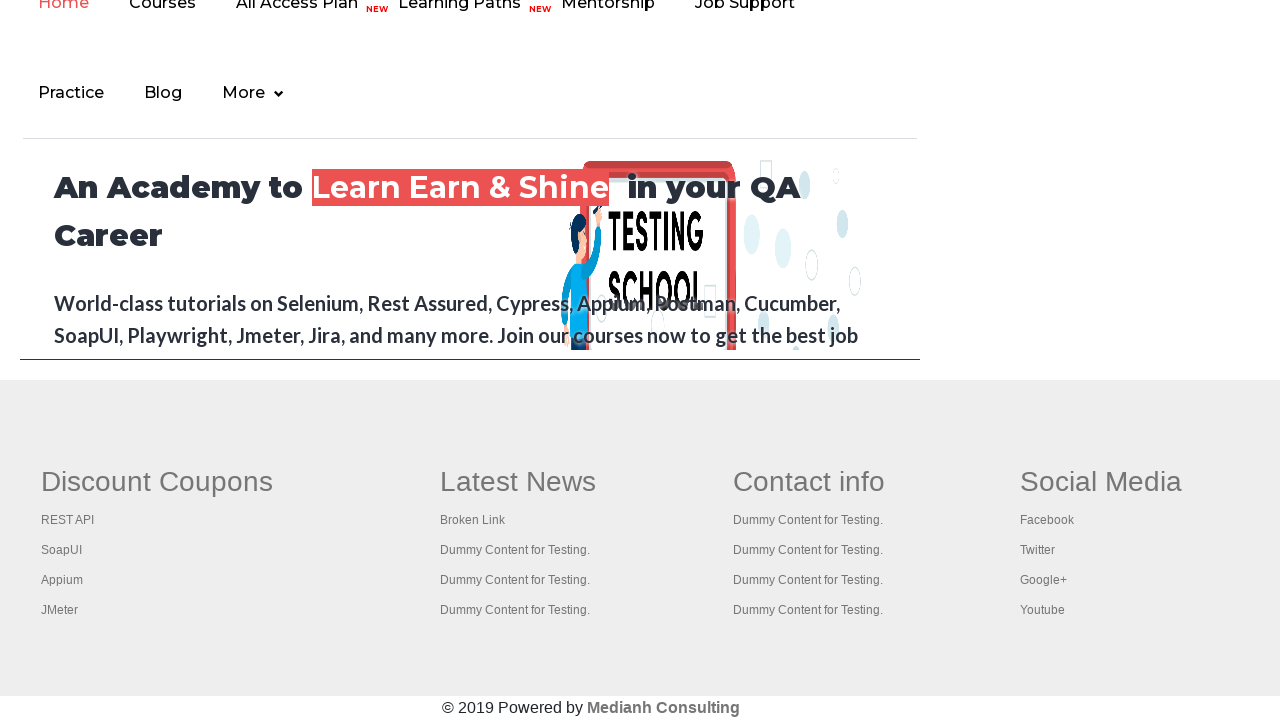

Verified footer link 'SoapUI' has valid href: https://www.soapui.org/
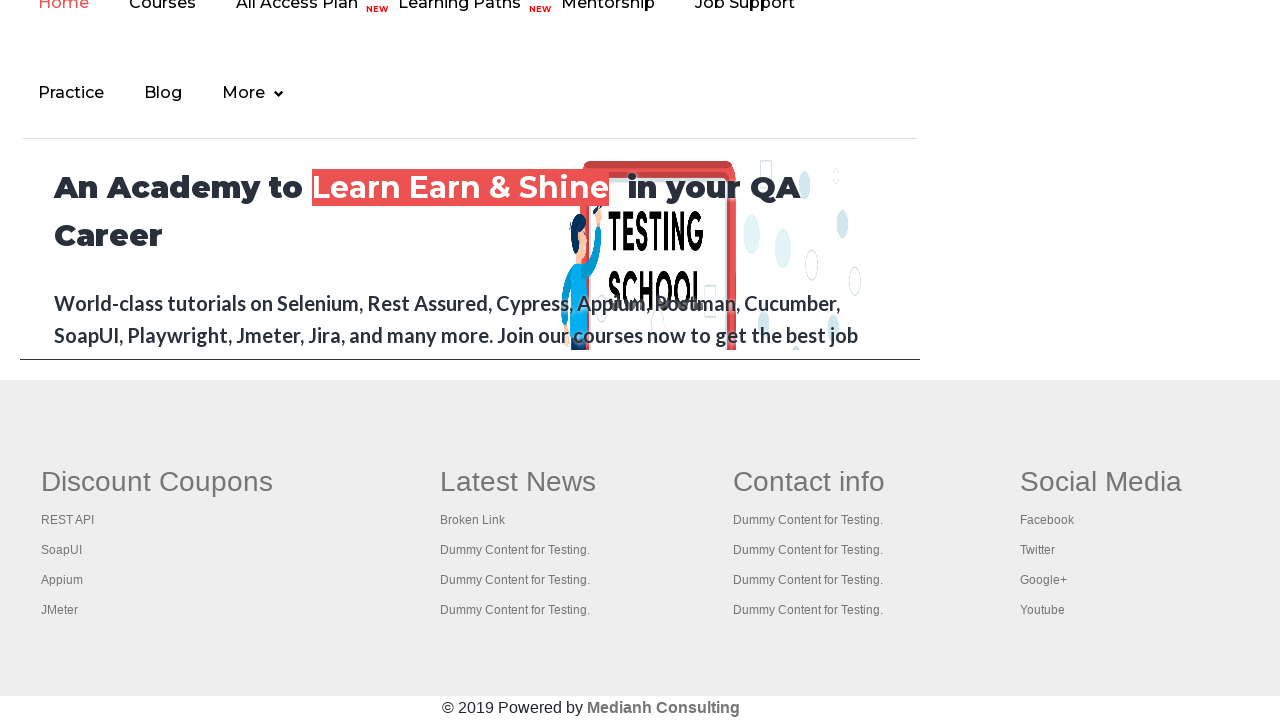

Retrieved href attribute from footer link: Appium
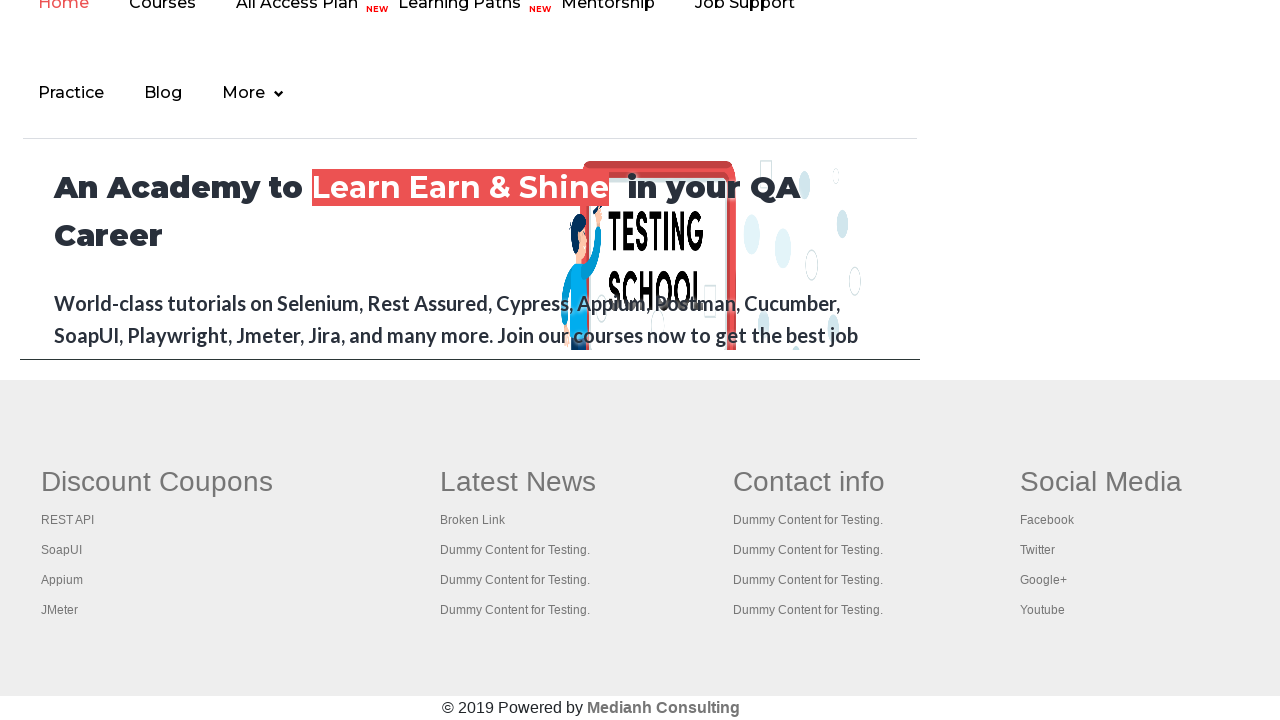

Verified footer link 'Appium' has valid href: https://courses.rahulshettyacademy.com/p/appium-tutorial
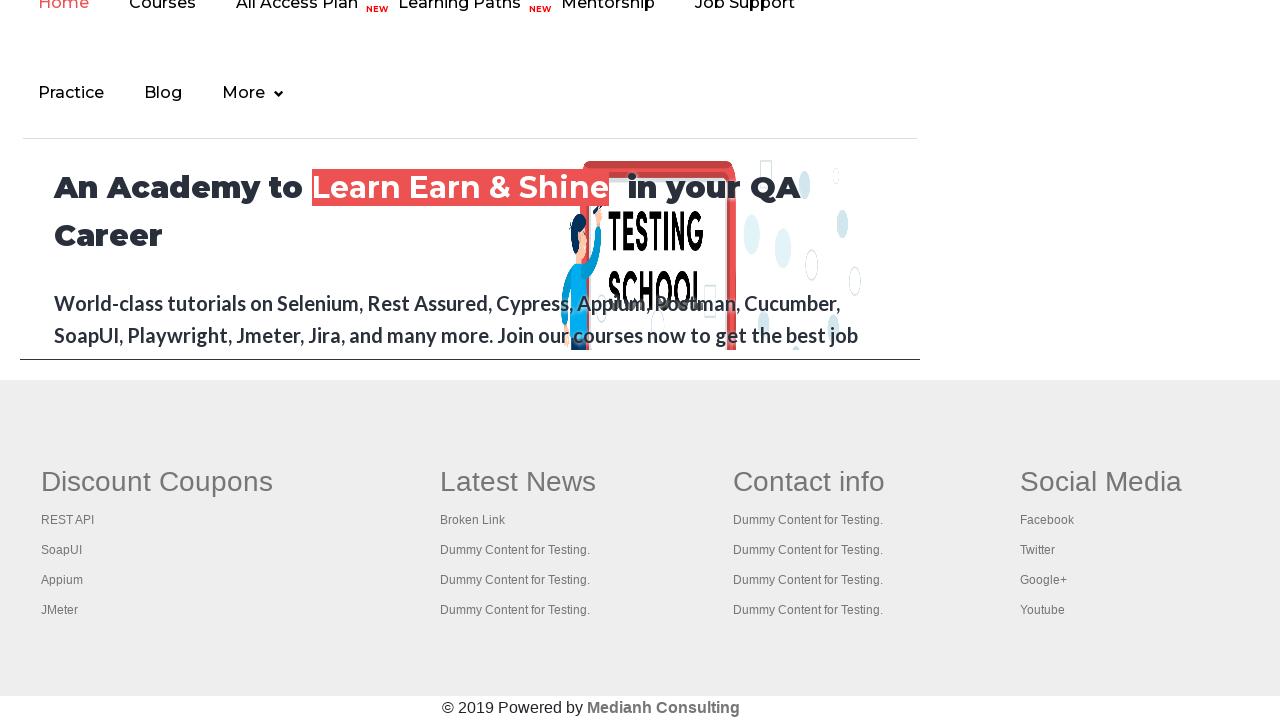

Retrieved href attribute from footer link: JMeter
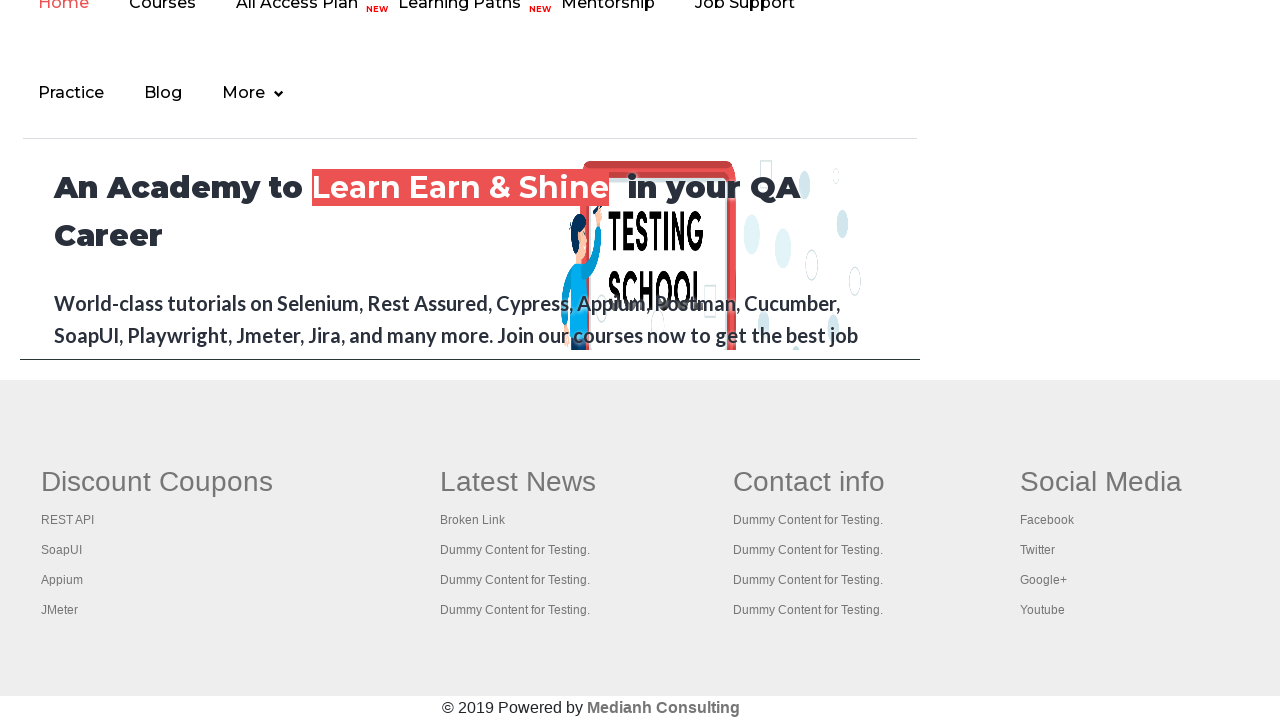

Verified footer link 'JMeter' has valid href: https://jmeter.apache.org/
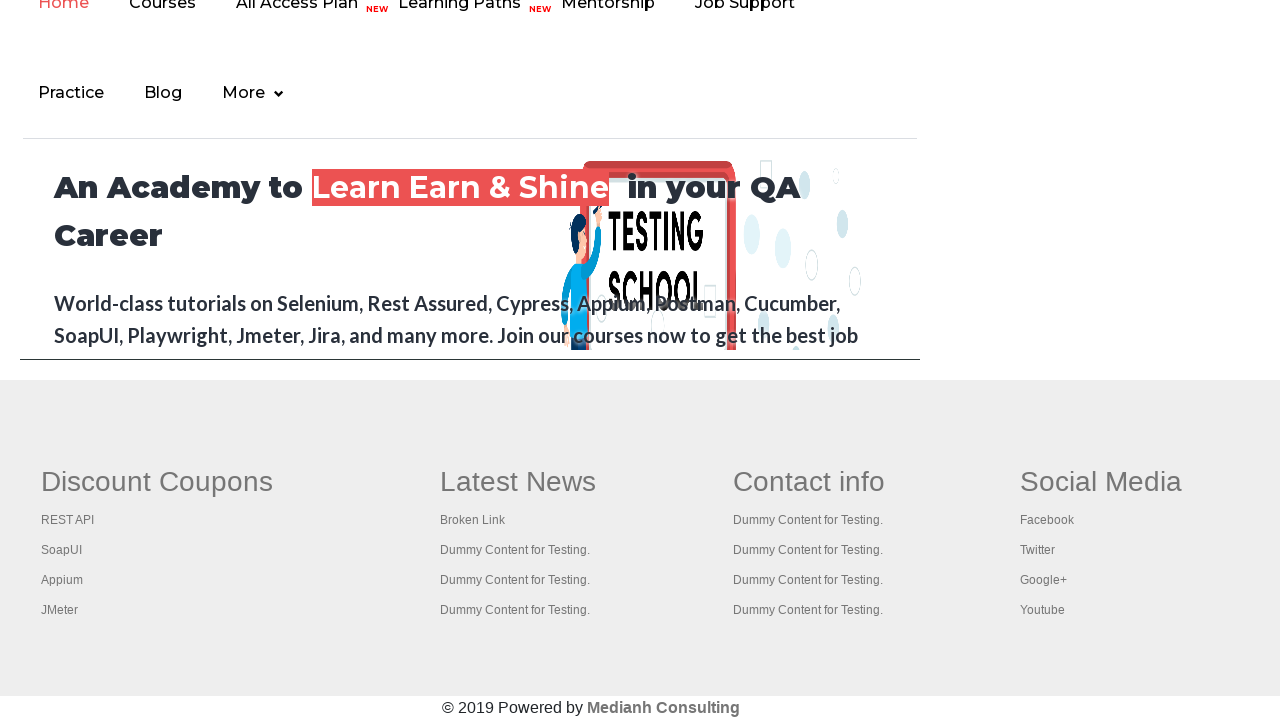

Retrieved href attribute from footer link: Latest News
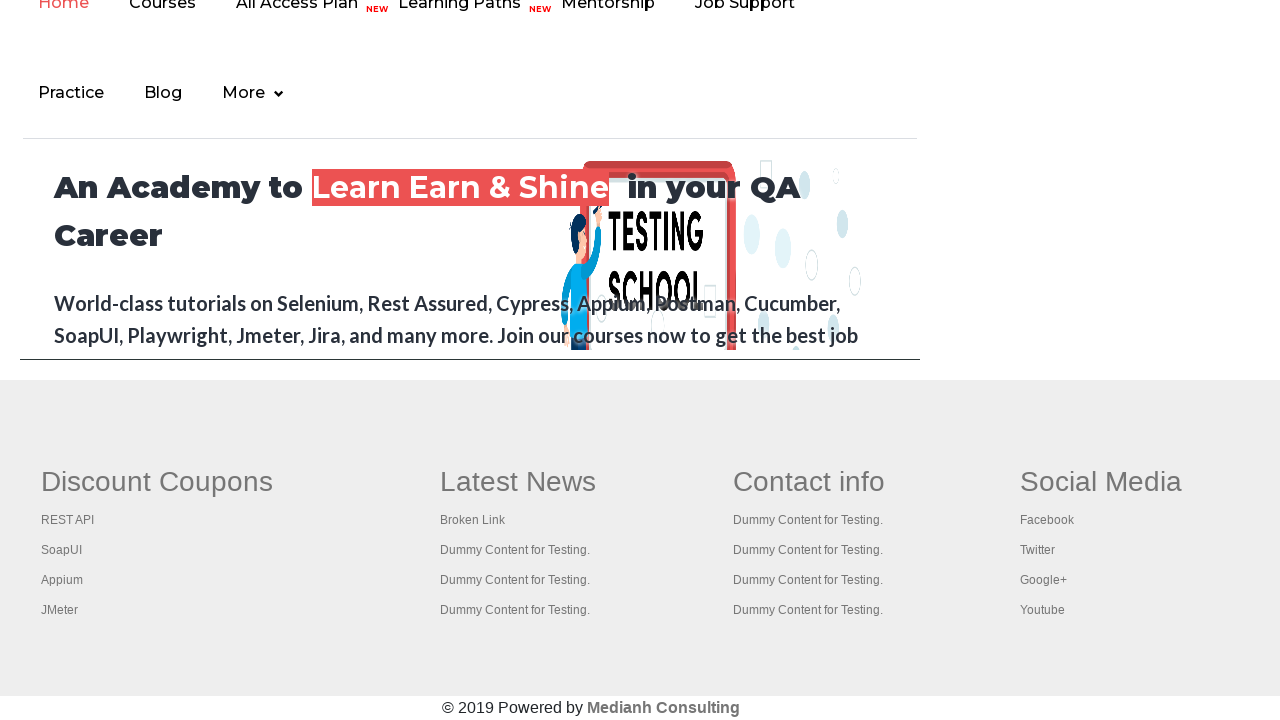

Verified footer link 'Latest News' has valid href: #
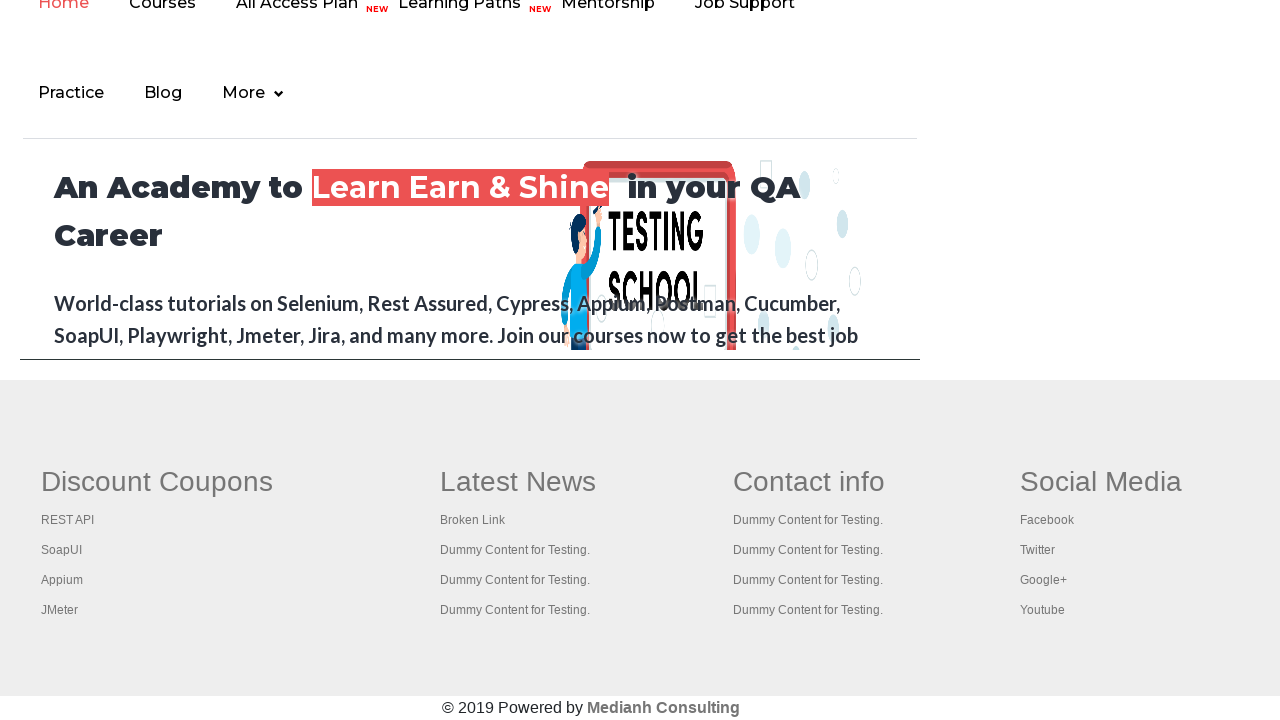

Retrieved href attribute from footer link: Broken Link
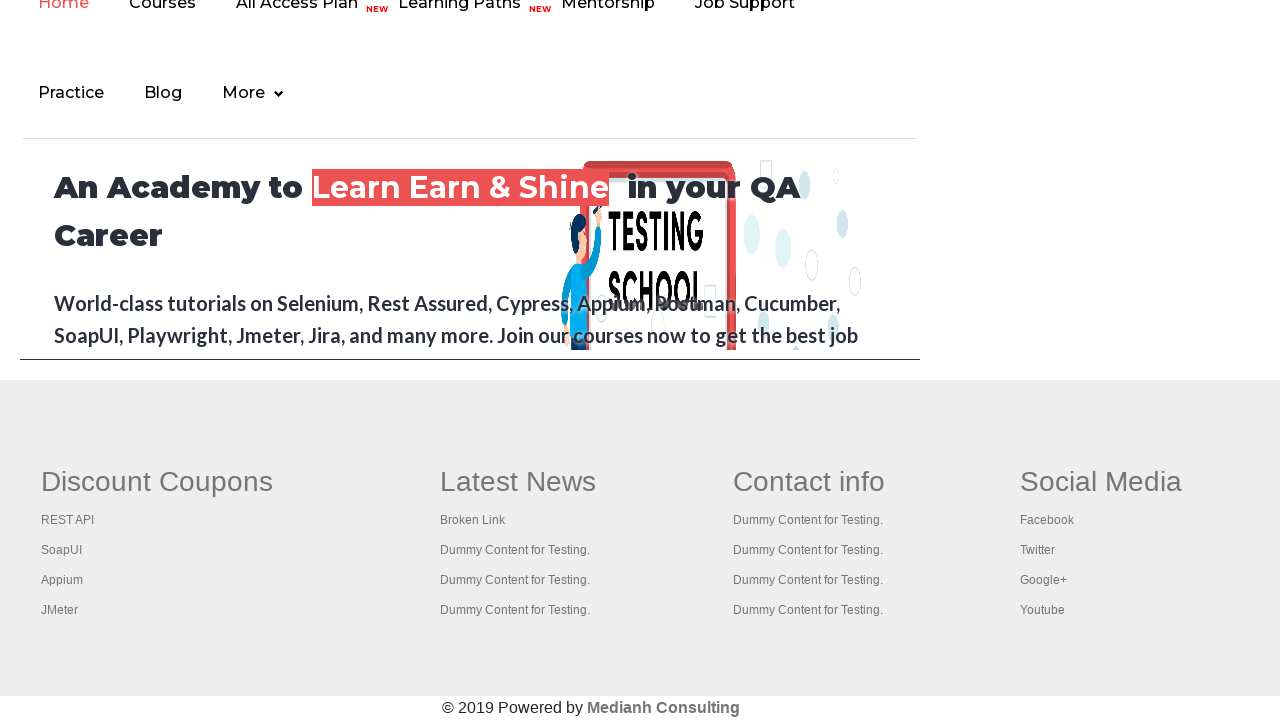

Verified footer link 'Broken Link' has valid href: https://rahulshettyacademy.com/brokenlink
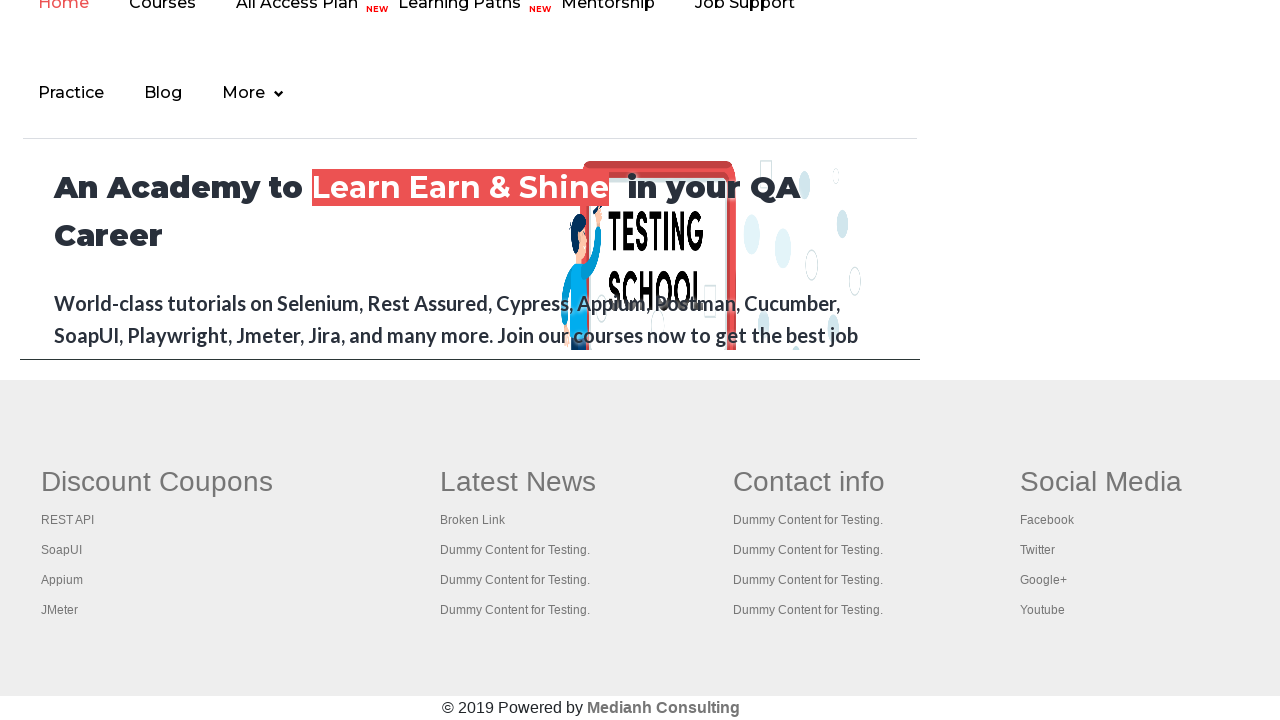

Retrieved href attribute from footer link: Dummy Content for Testing.
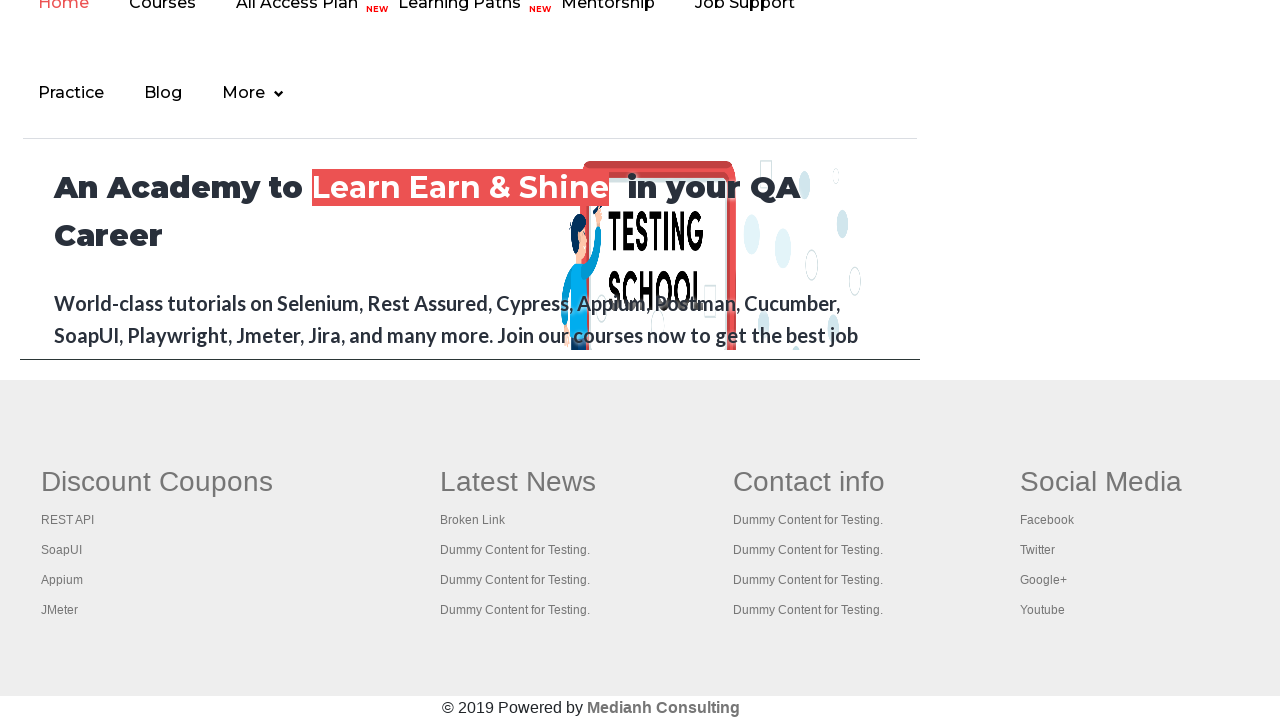

Verified footer link 'Dummy Content for Testing.' has valid href: #
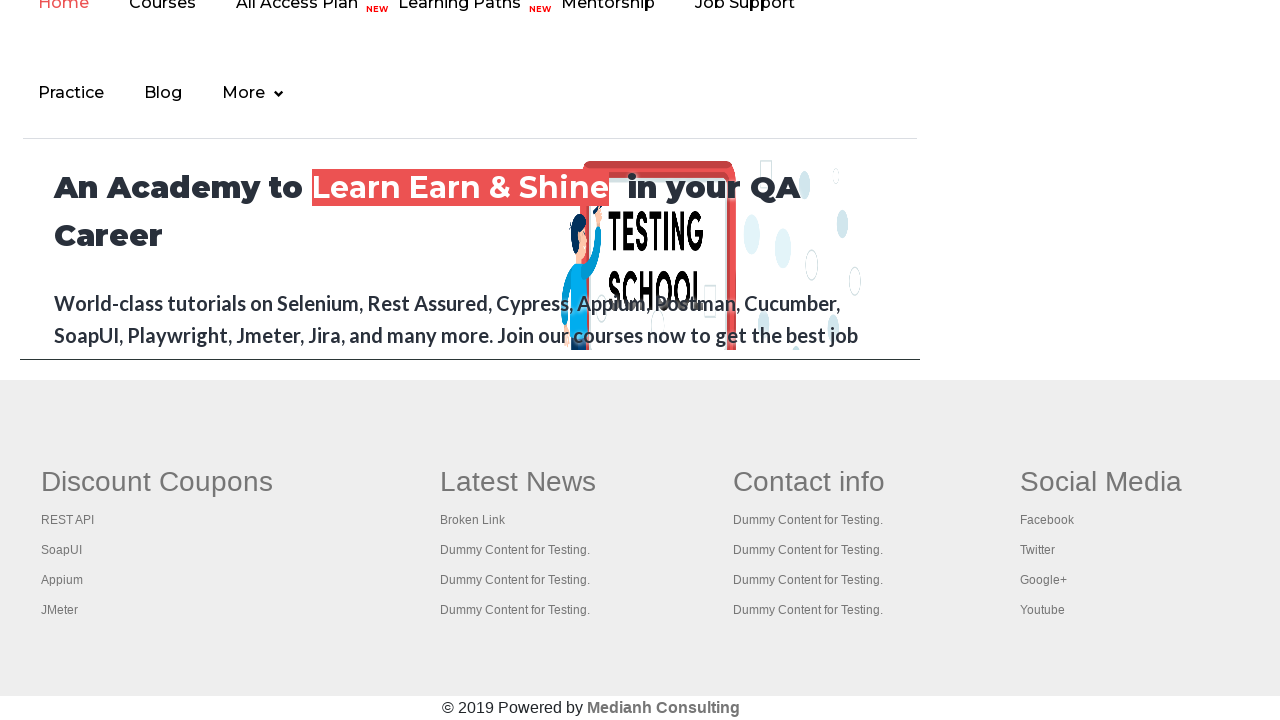

Retrieved href attribute from footer link: Dummy Content for Testing.
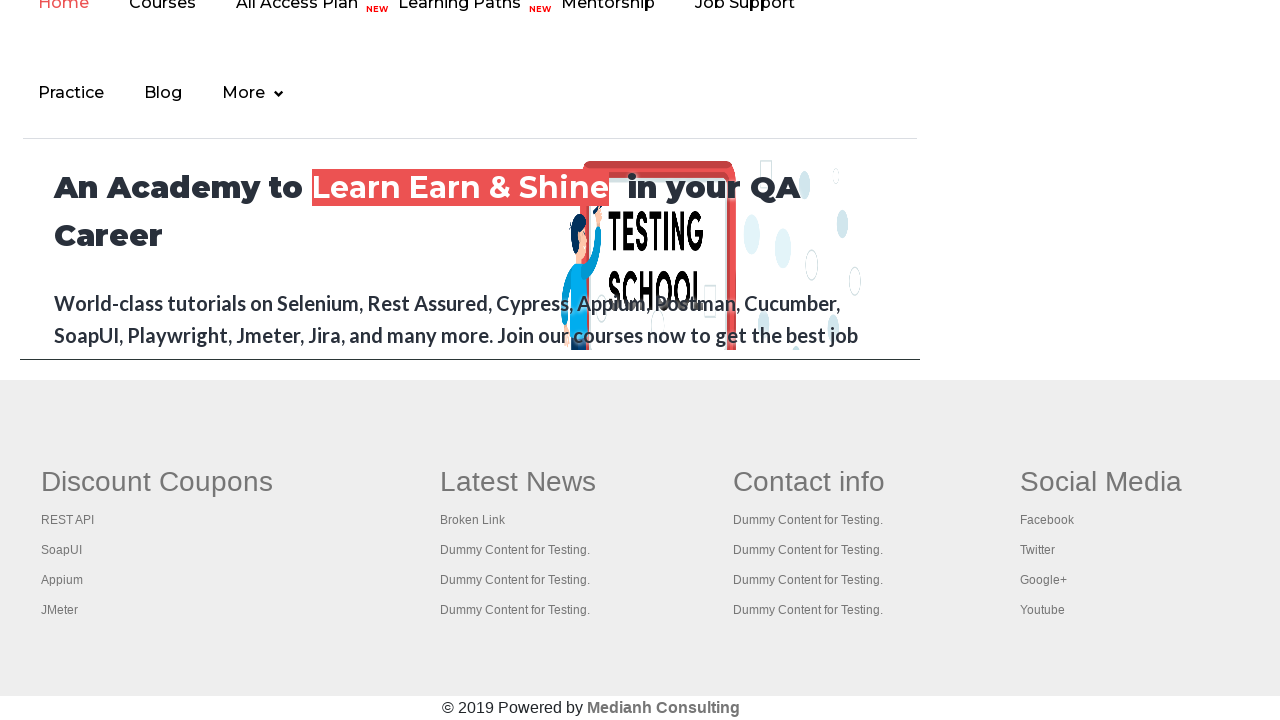

Verified footer link 'Dummy Content for Testing.' has valid href: #
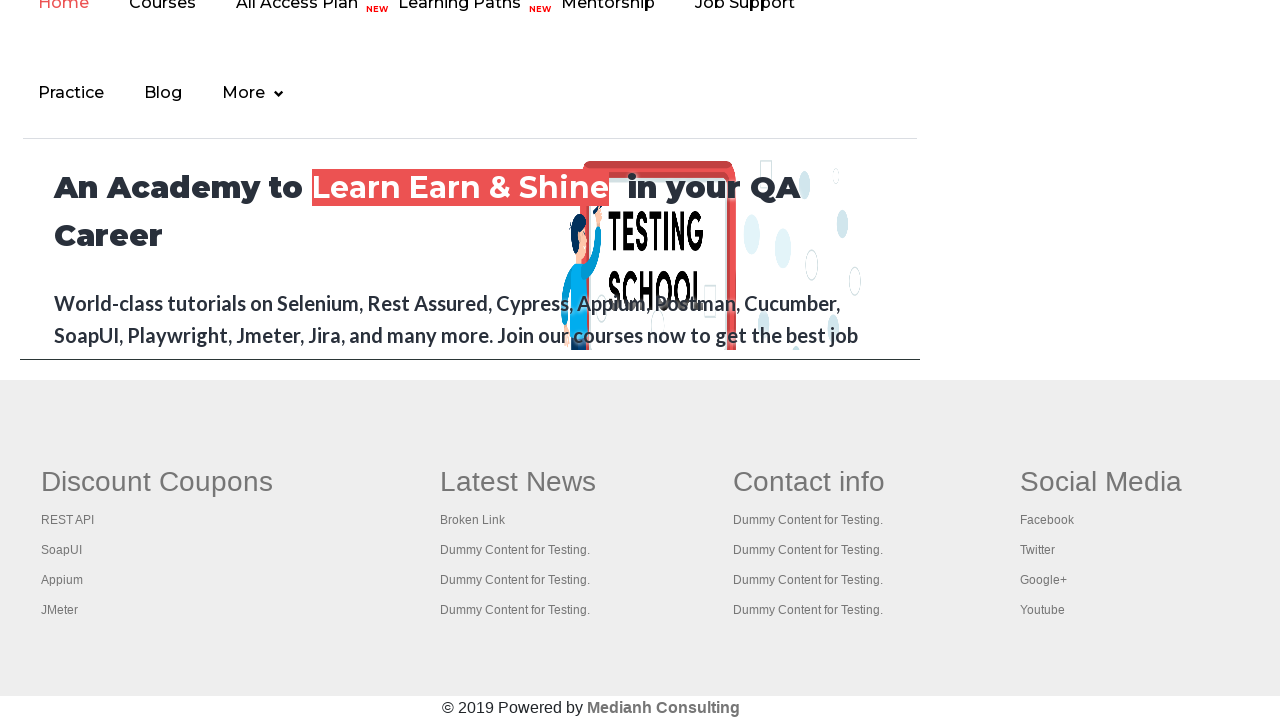

Retrieved href attribute from footer link: Dummy Content for Testing.
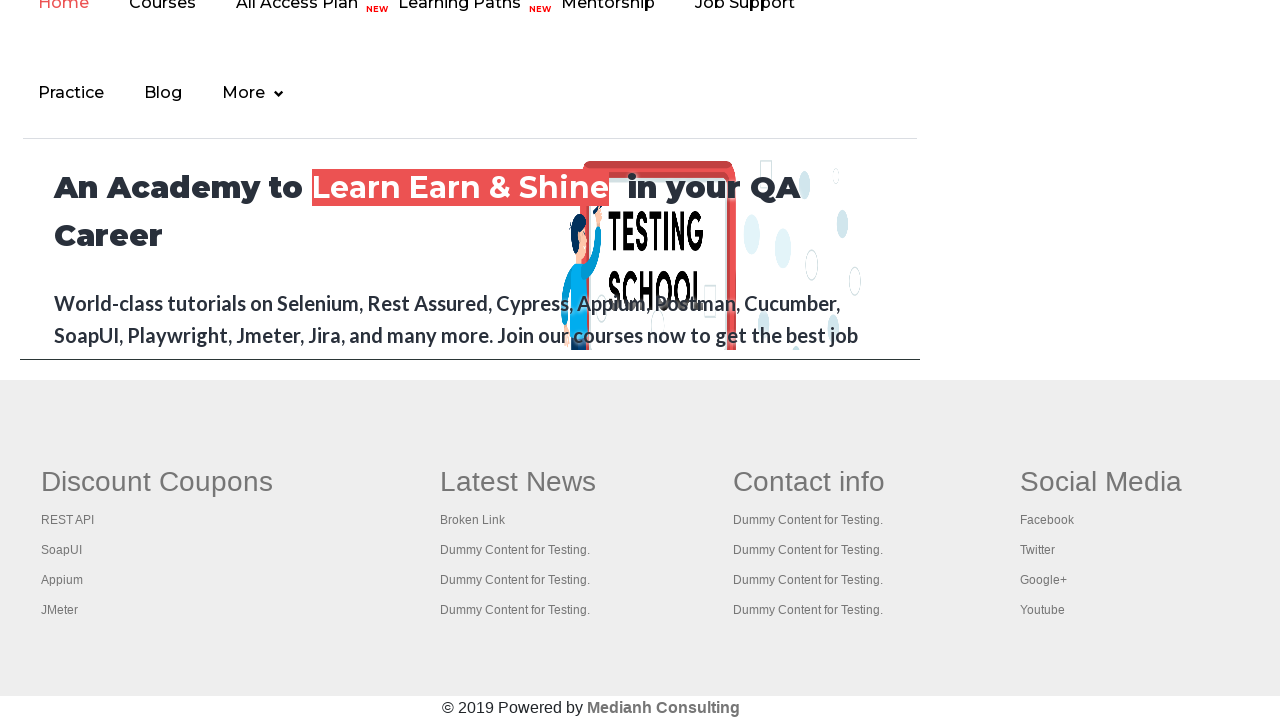

Verified footer link 'Dummy Content for Testing.' has valid href: #
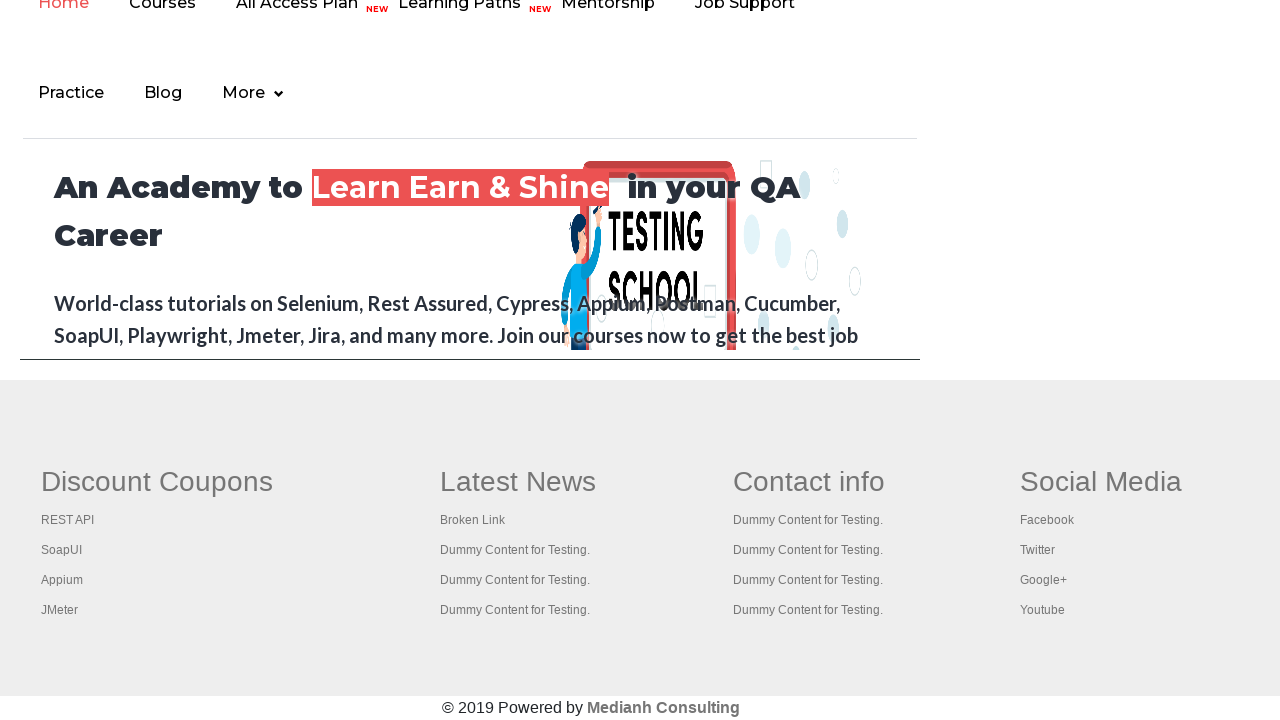

Retrieved href attribute from footer link: Contact info
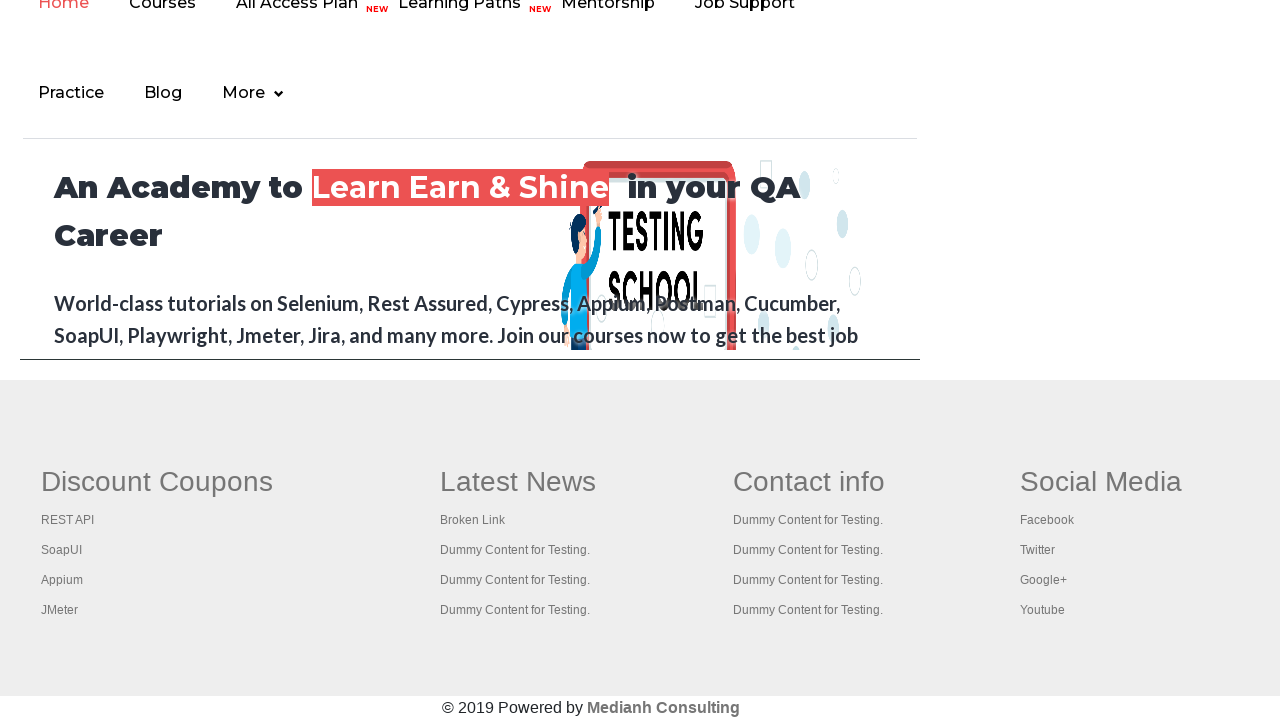

Verified footer link 'Contact info' has valid href: #
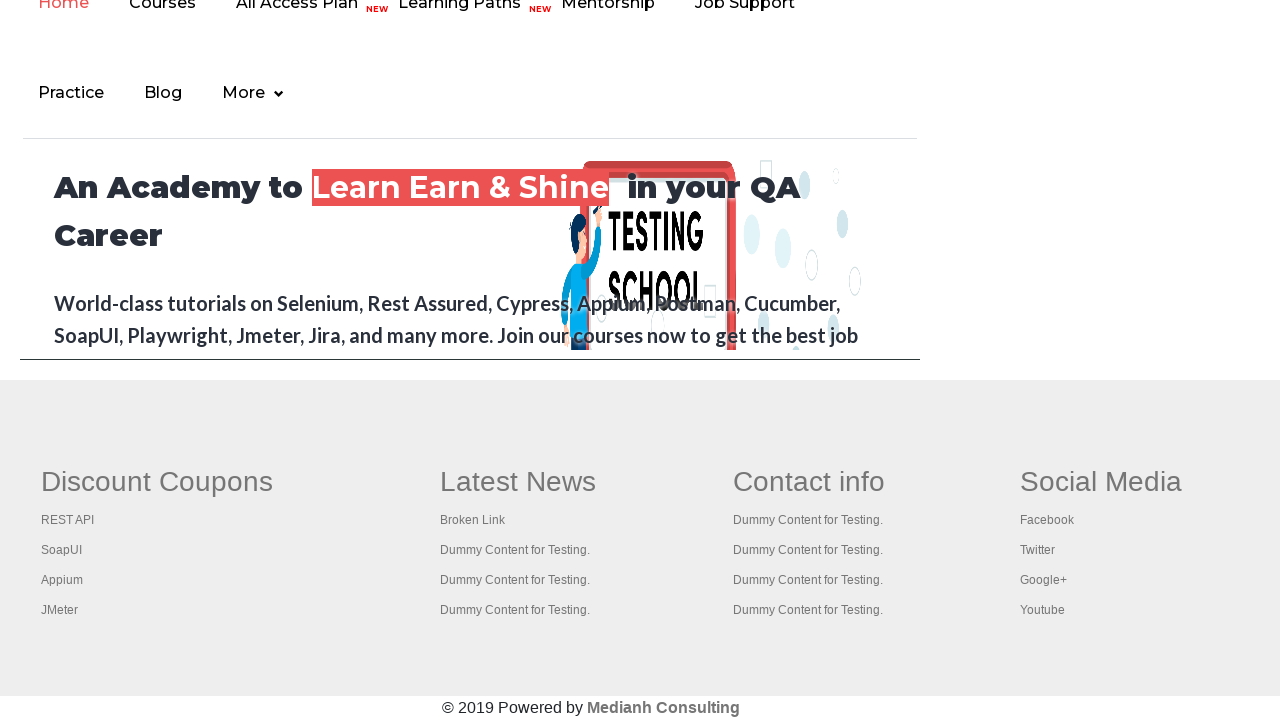

Retrieved href attribute from footer link: Dummy Content for Testing.
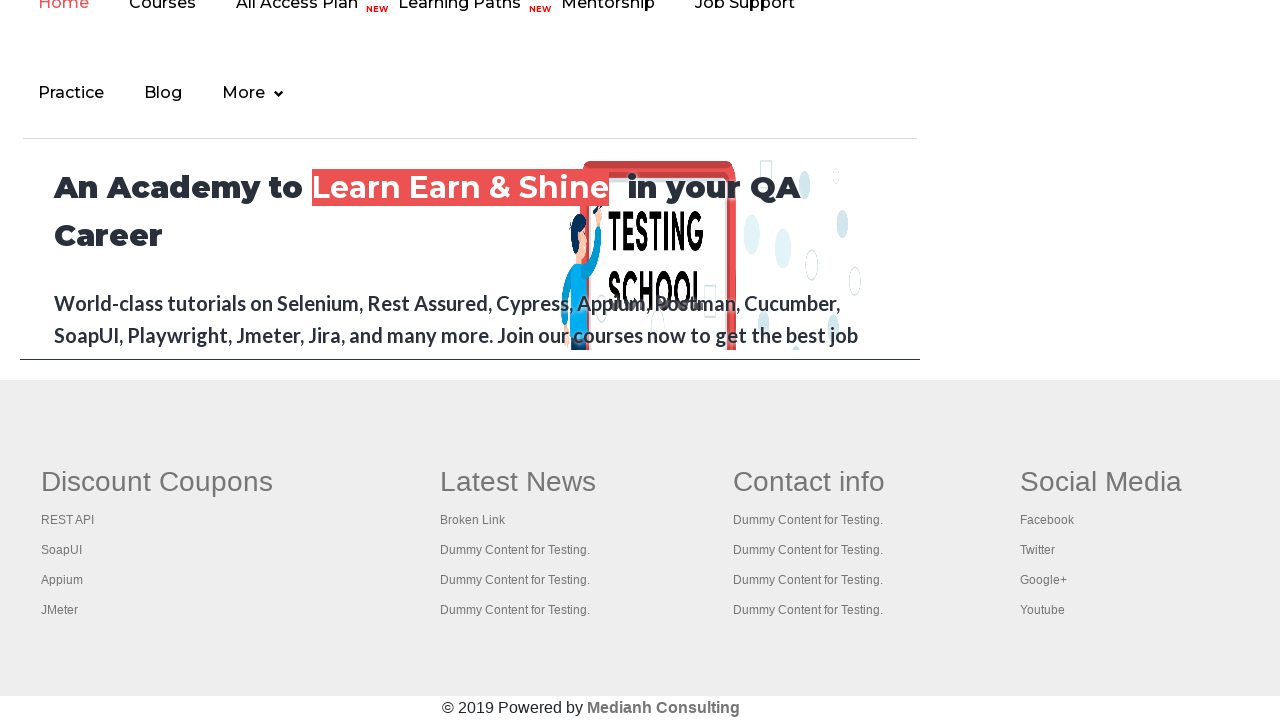

Verified footer link 'Dummy Content for Testing.' has valid href: #
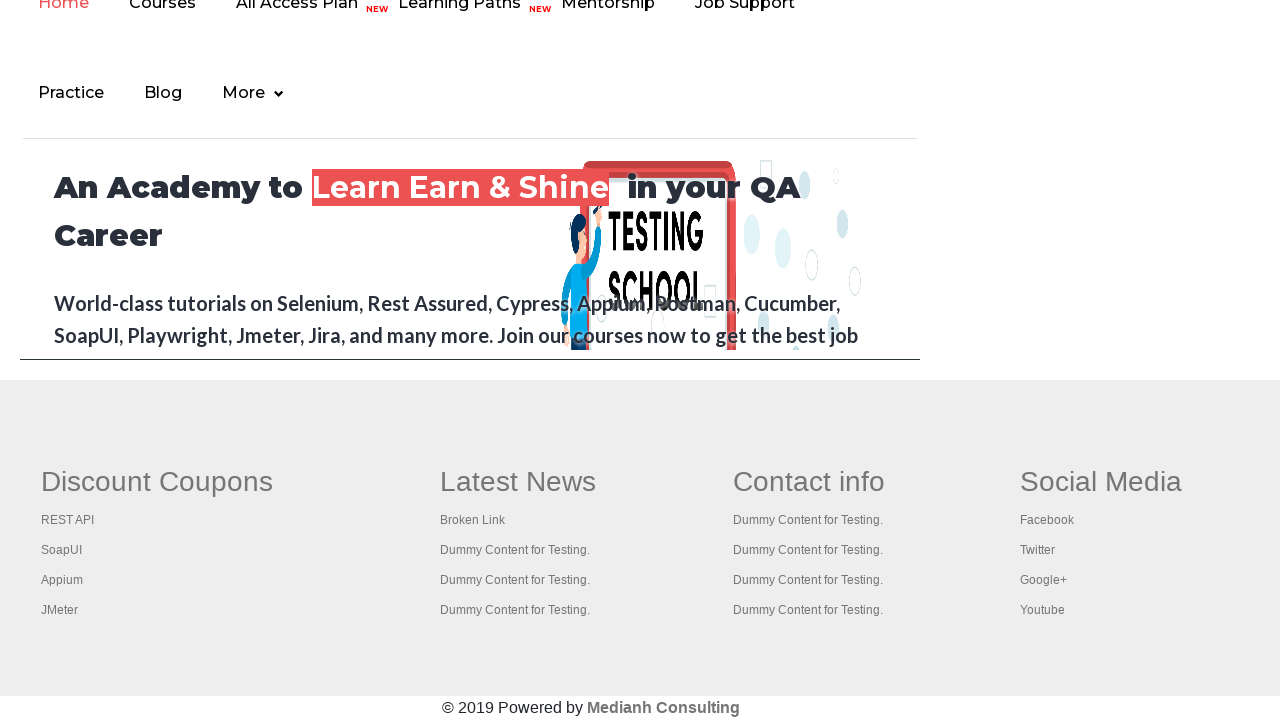

Retrieved href attribute from footer link: Dummy Content for Testing.
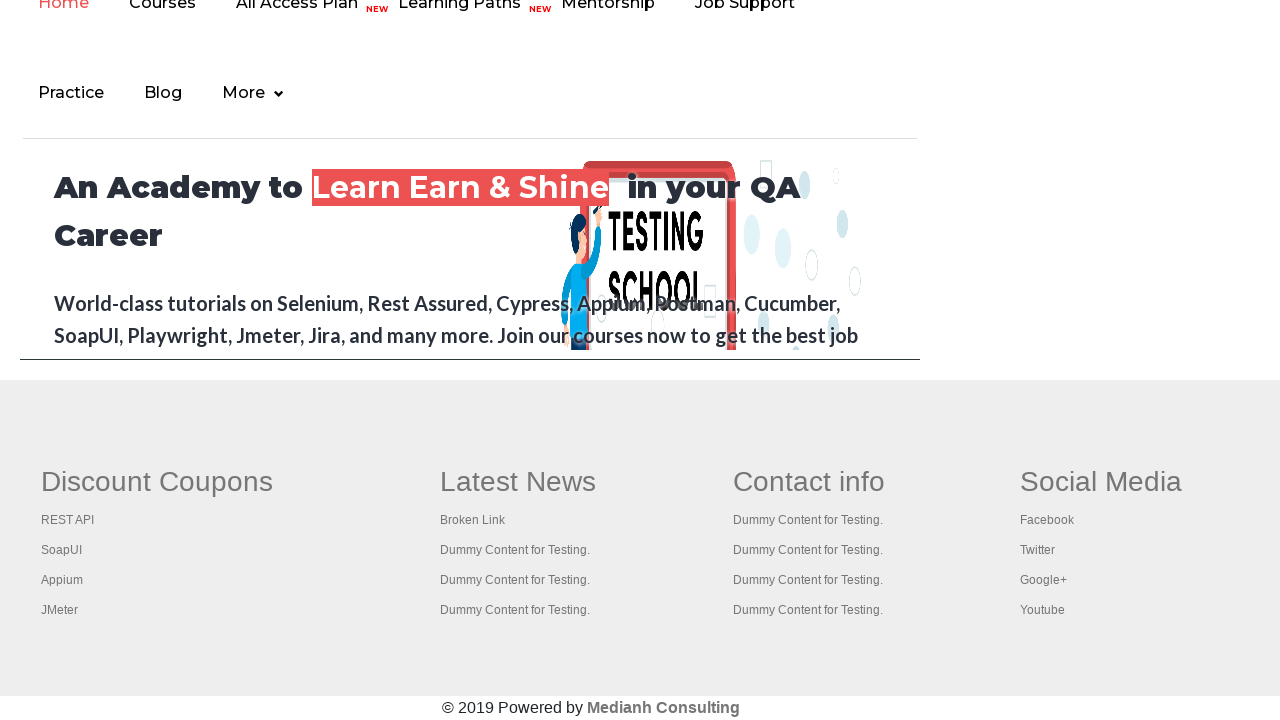

Verified footer link 'Dummy Content for Testing.' has valid href: #
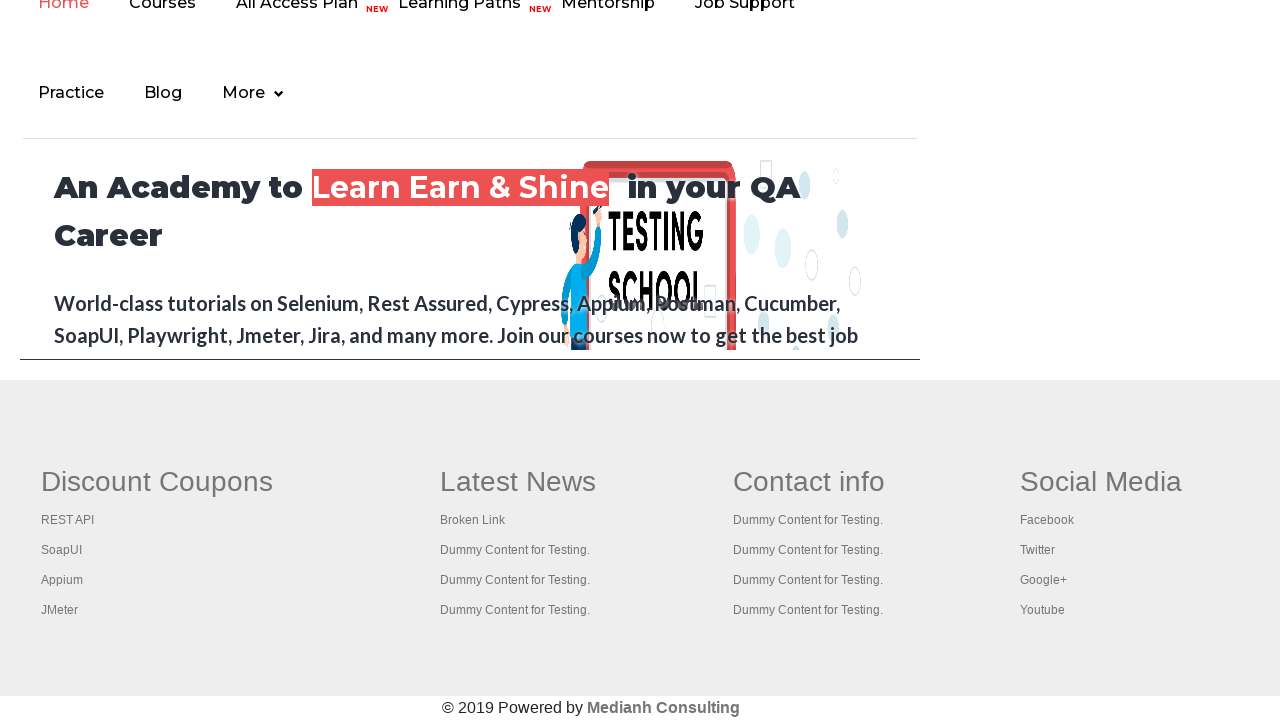

Retrieved href attribute from footer link: Dummy Content for Testing.
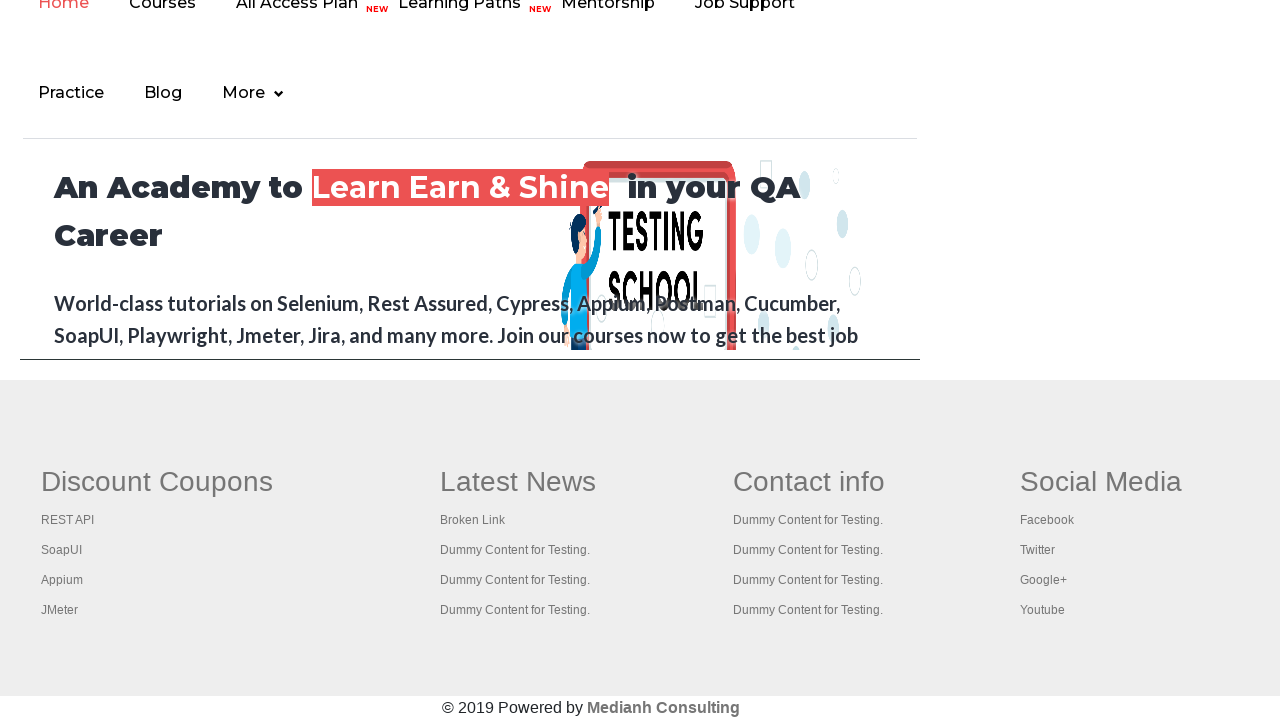

Verified footer link 'Dummy Content for Testing.' has valid href: #
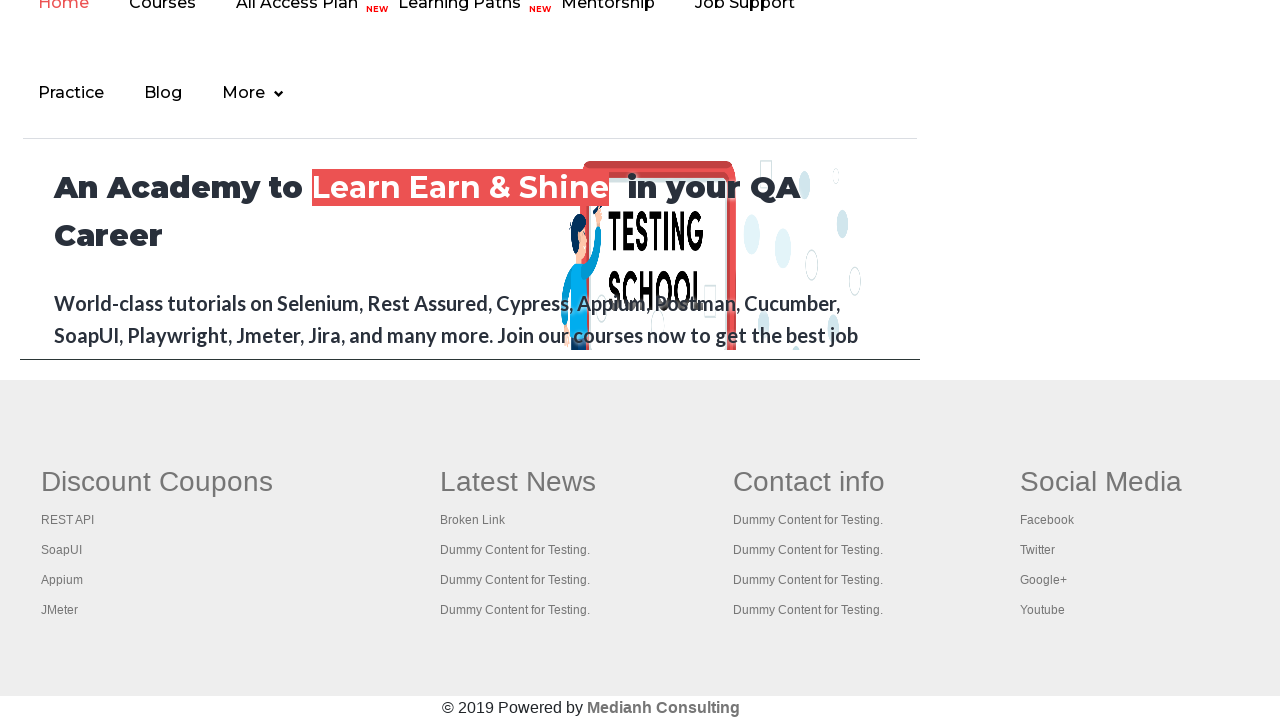

Retrieved href attribute from footer link: Dummy Content for Testing.
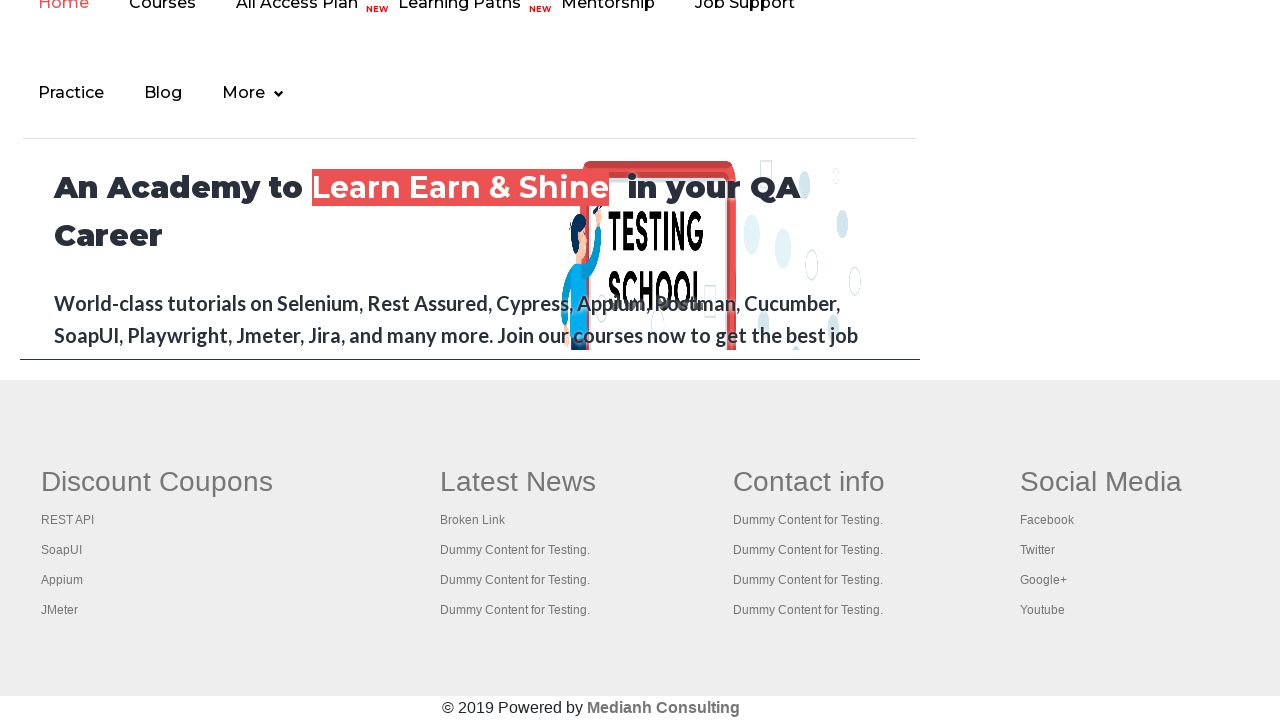

Verified footer link 'Dummy Content for Testing.' has valid href: #
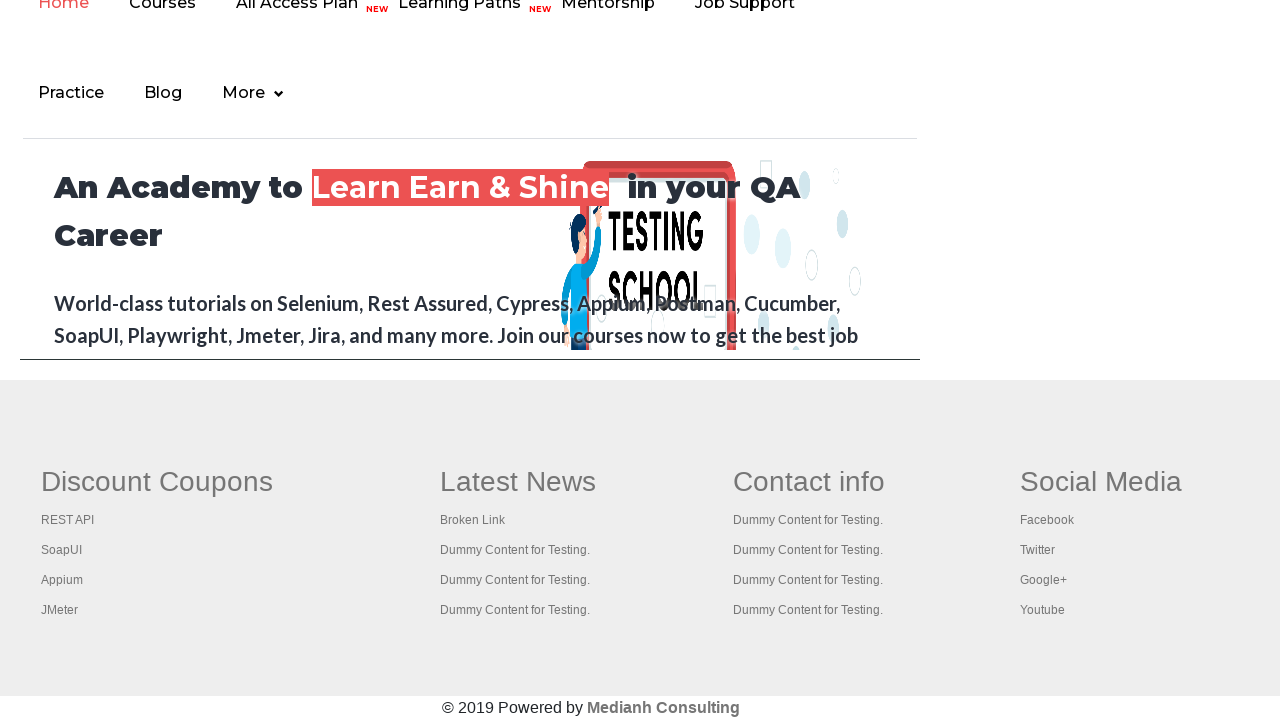

Retrieved href attribute from footer link: Social Media
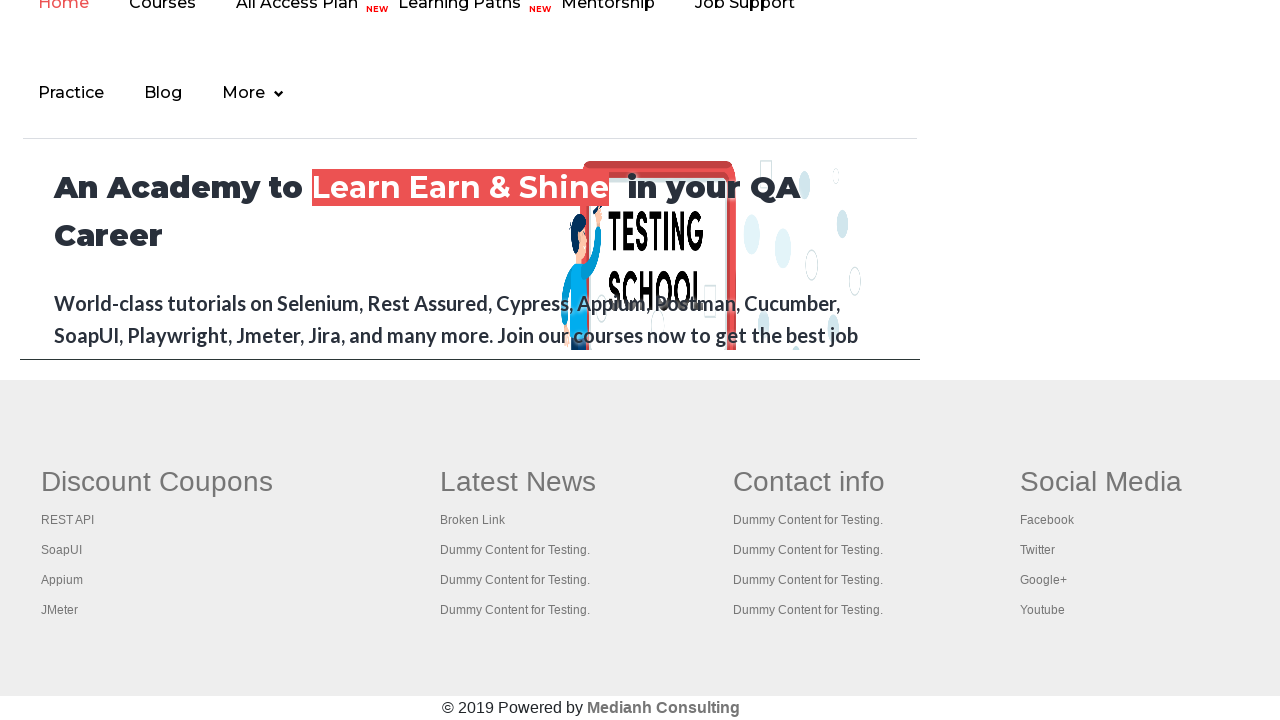

Verified footer link 'Social Media' has valid href: #
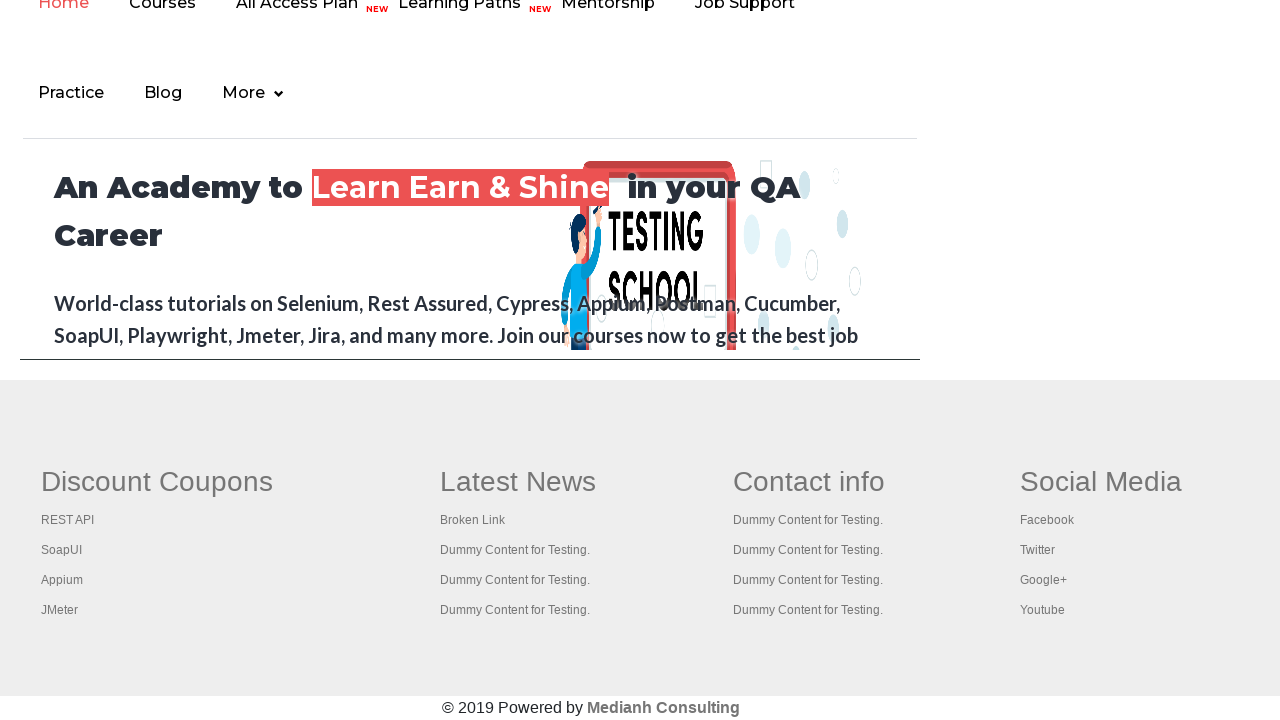

Retrieved href attribute from footer link: Facebook
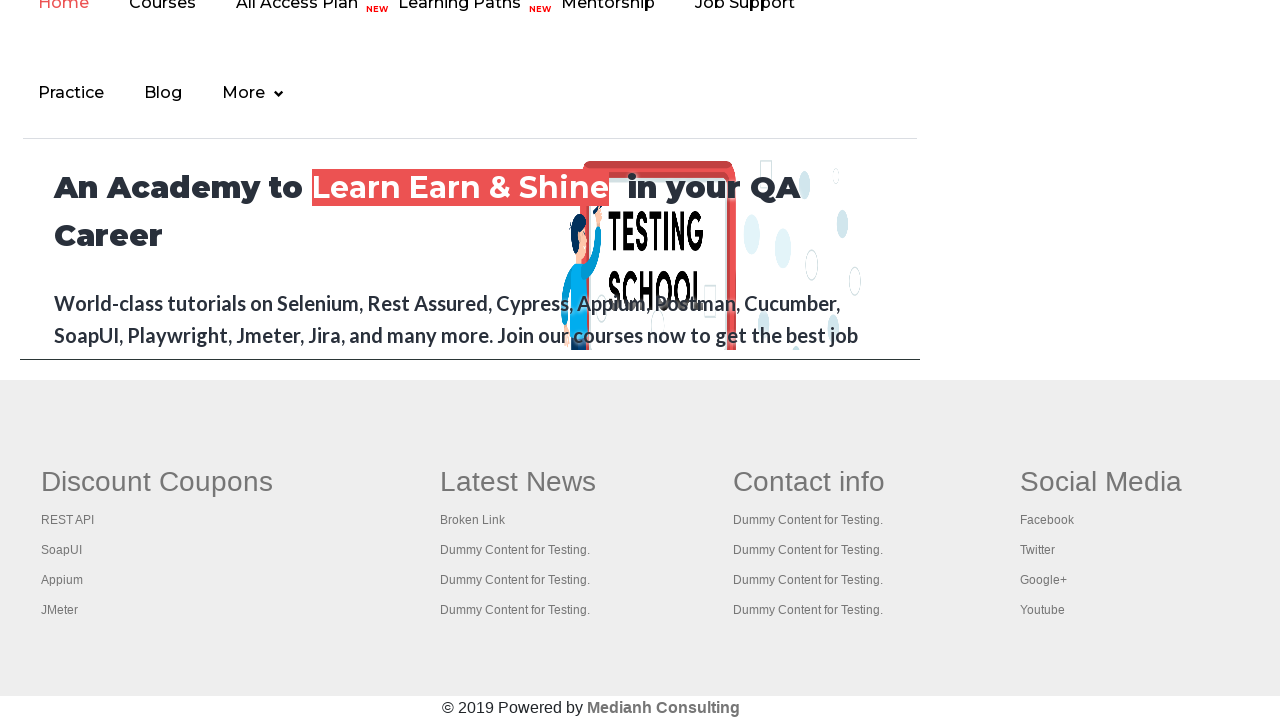

Verified footer link 'Facebook' has valid href: #
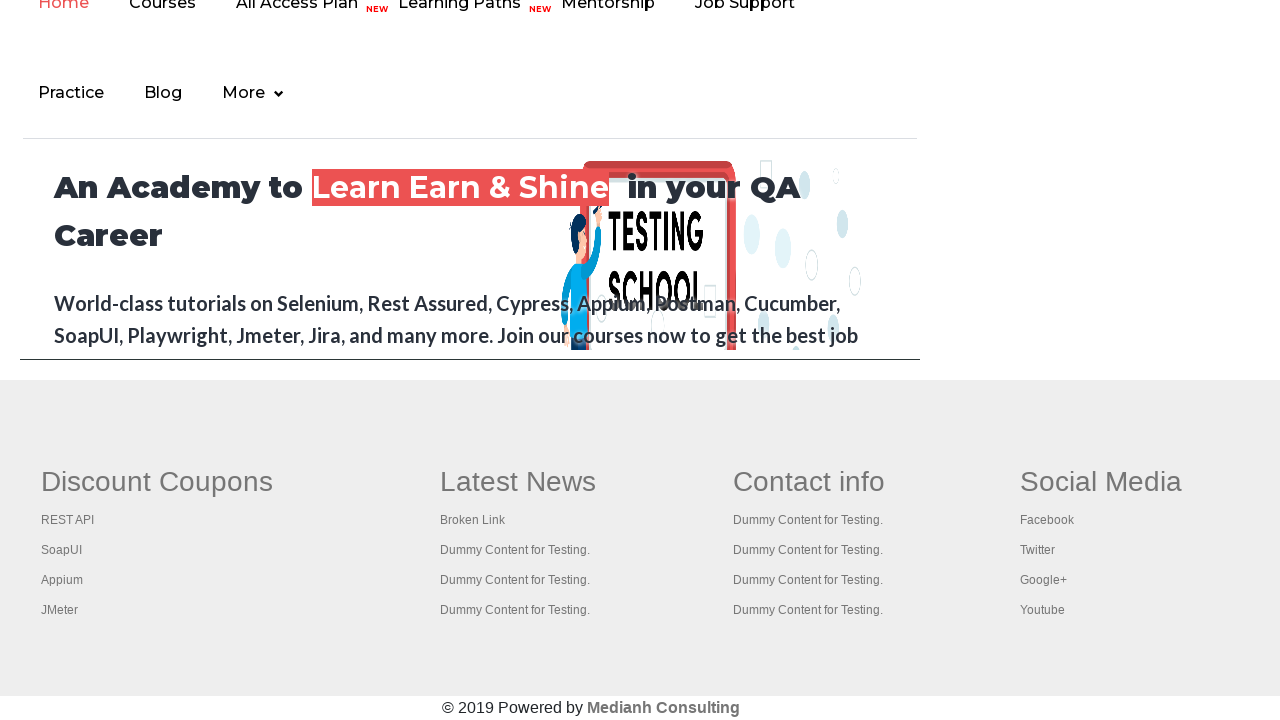

Retrieved href attribute from footer link: Twitter
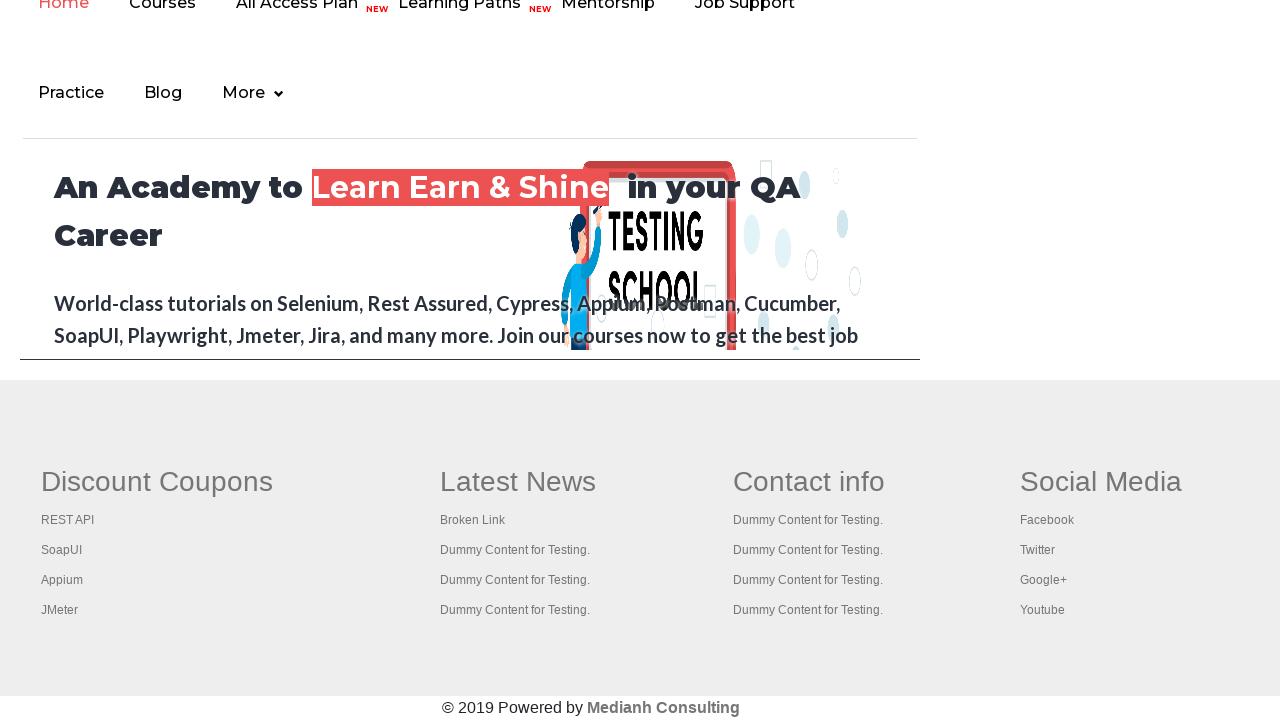

Verified footer link 'Twitter' has valid href: #
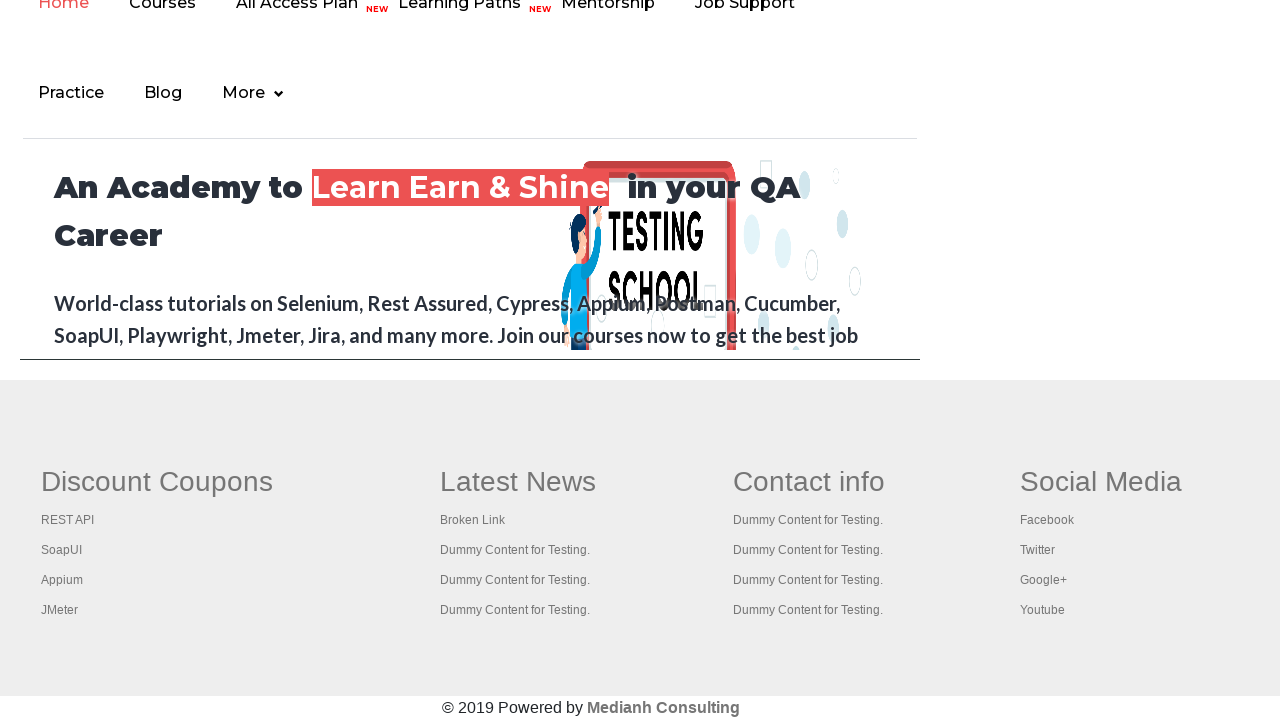

Retrieved href attribute from footer link: Google+
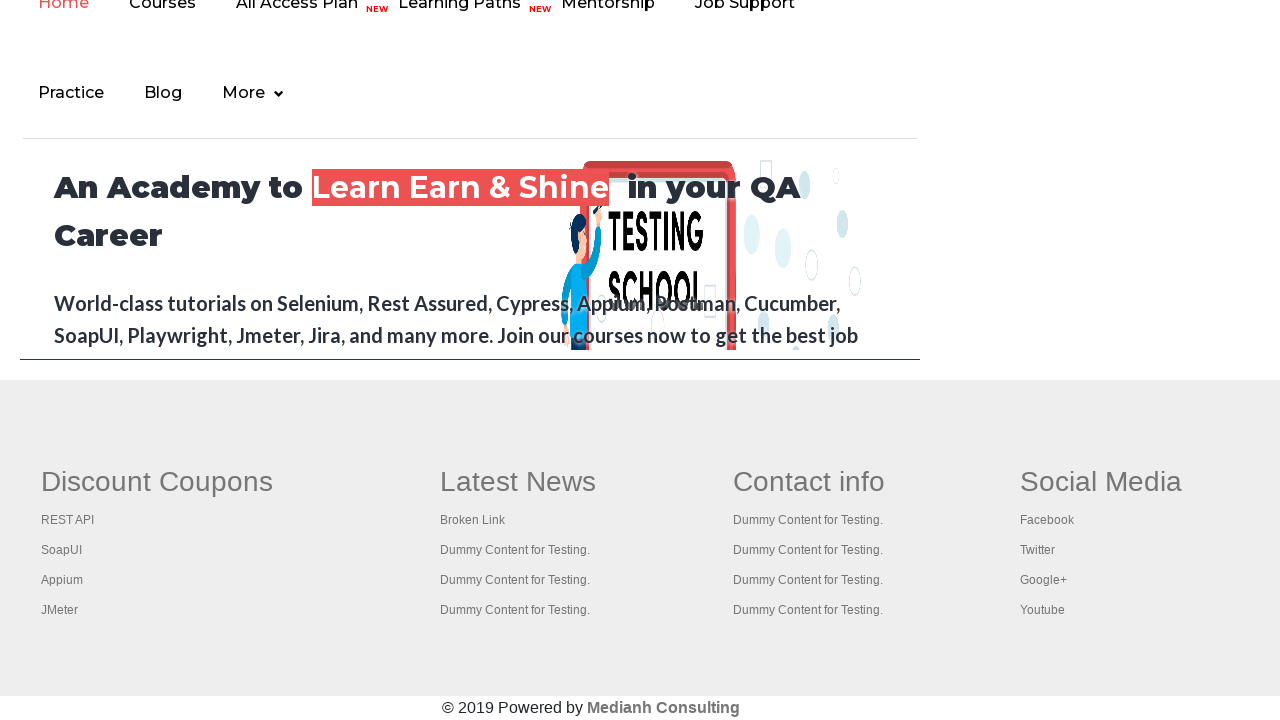

Verified footer link 'Google+' has valid href: #
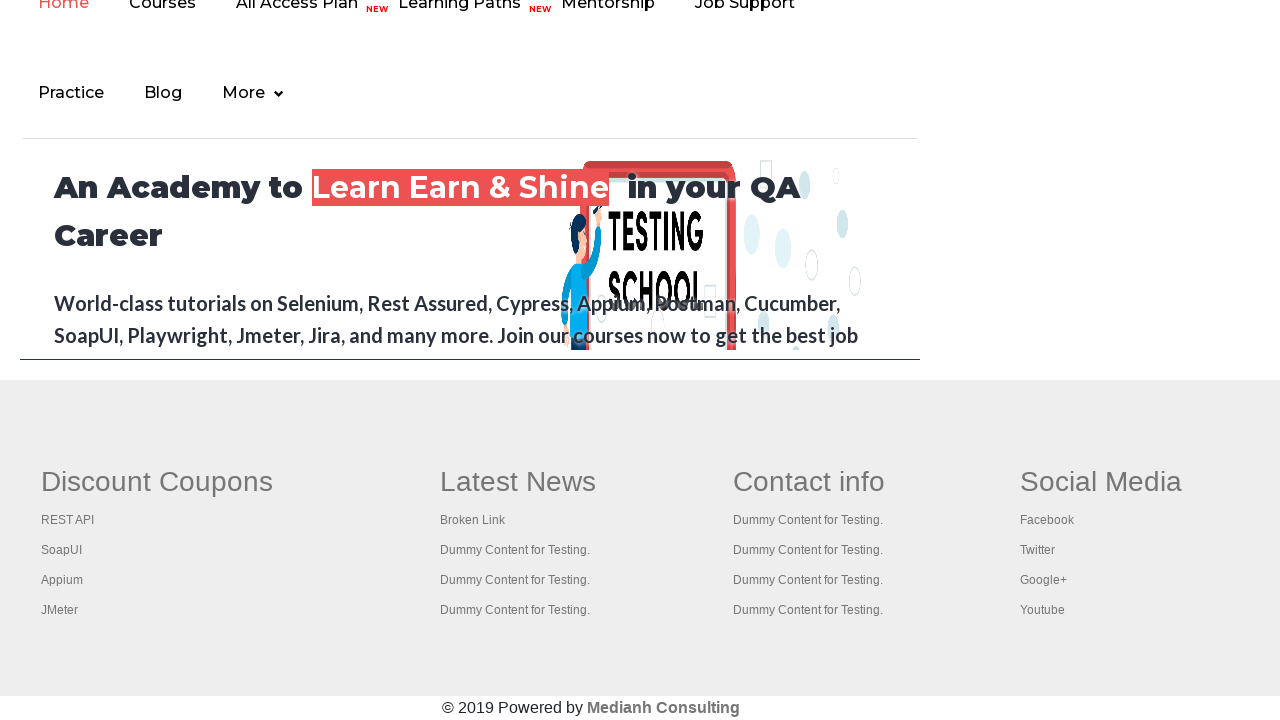

Retrieved href attribute from footer link: Youtube
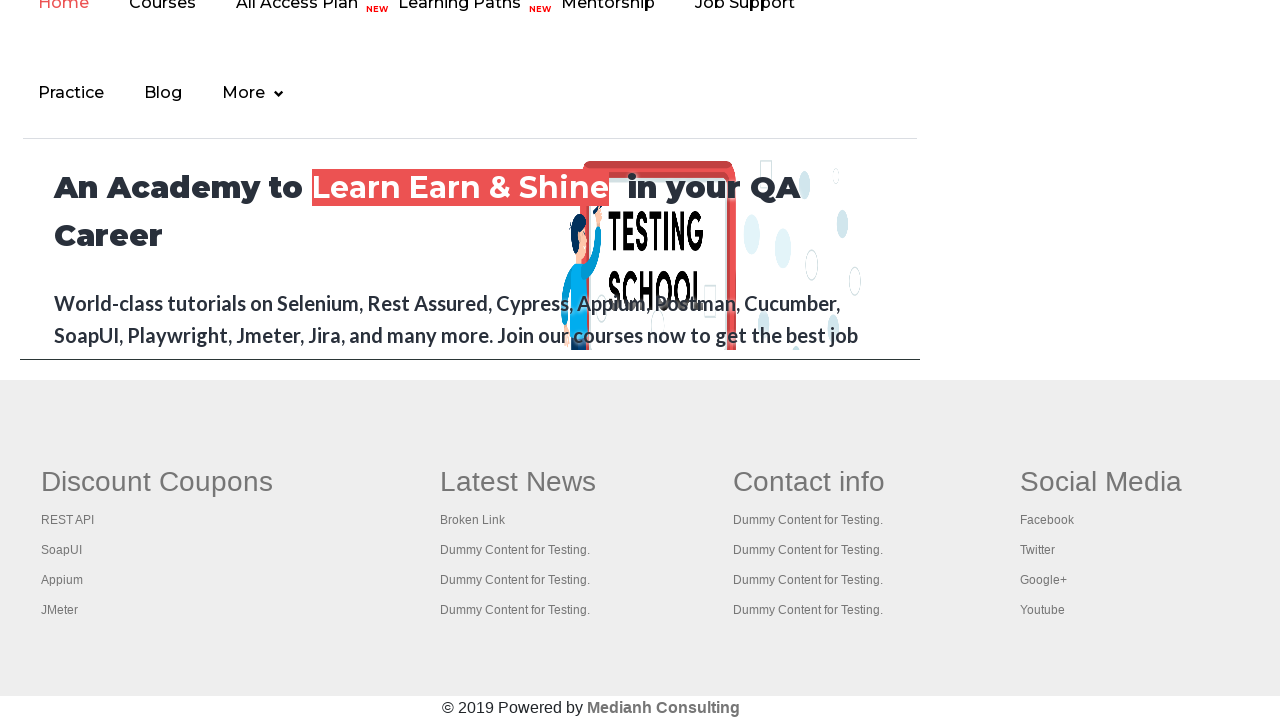

Verified footer link 'Youtube' has valid href: #
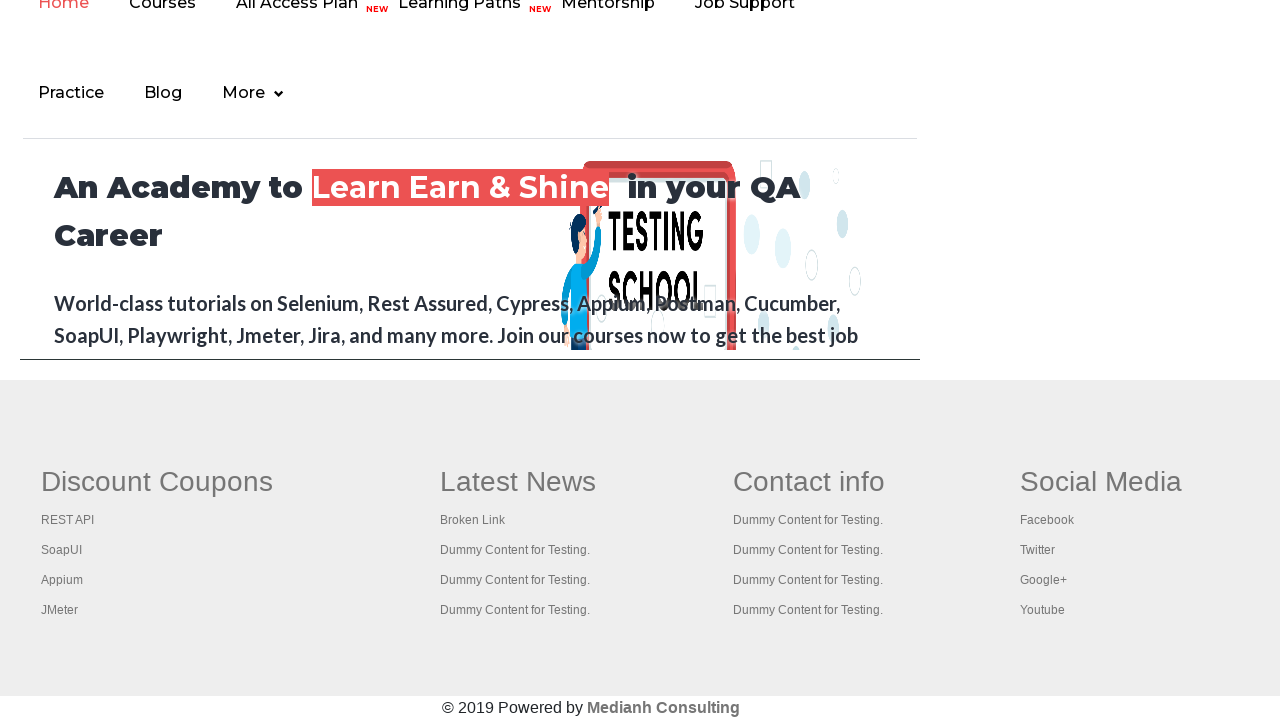

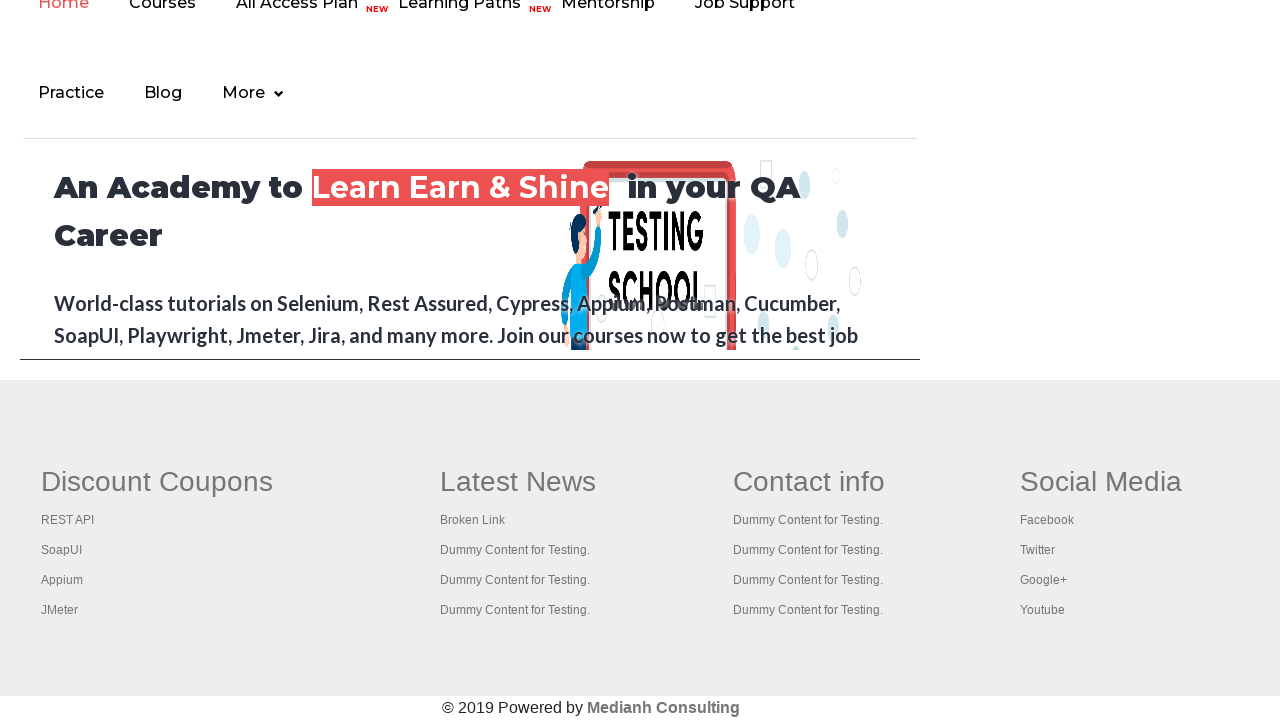